Automates playing the 2048 game by sending arrow key sequences to move tiles in a pattern

Starting URL: https://gabrielecirulli.github.io/2048/

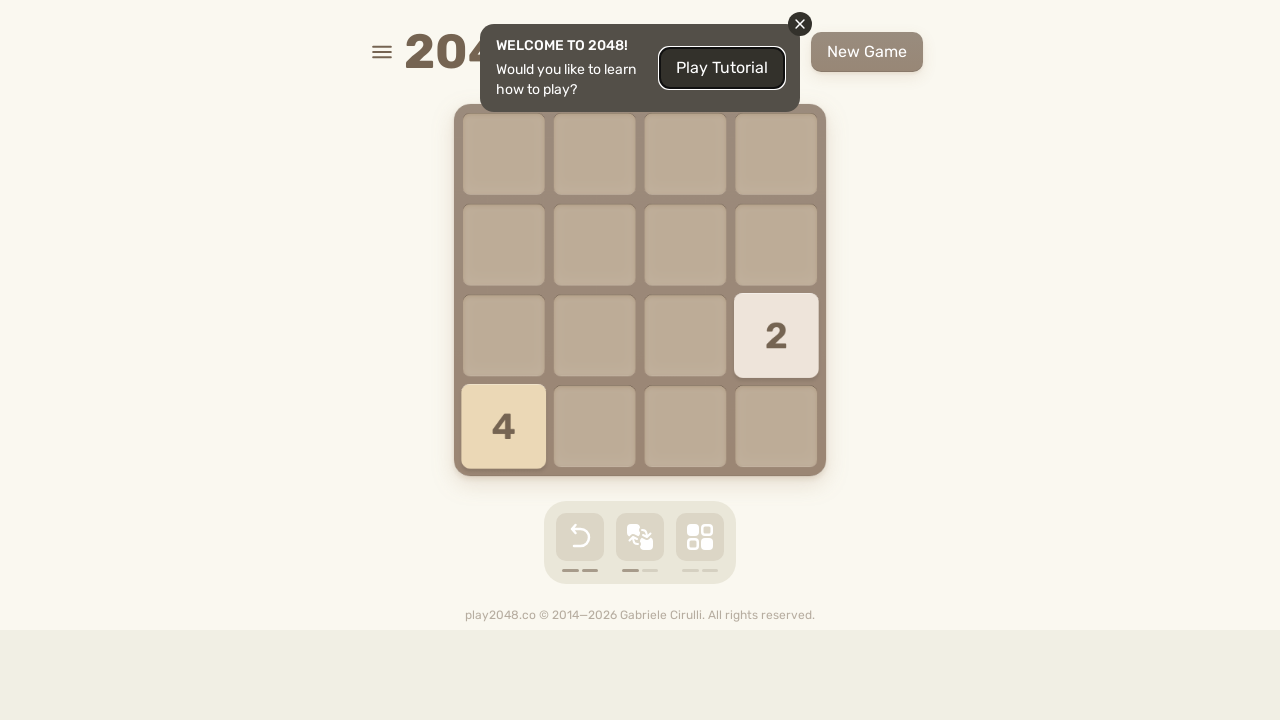

Pressed ArrowUp to move tiles up on html
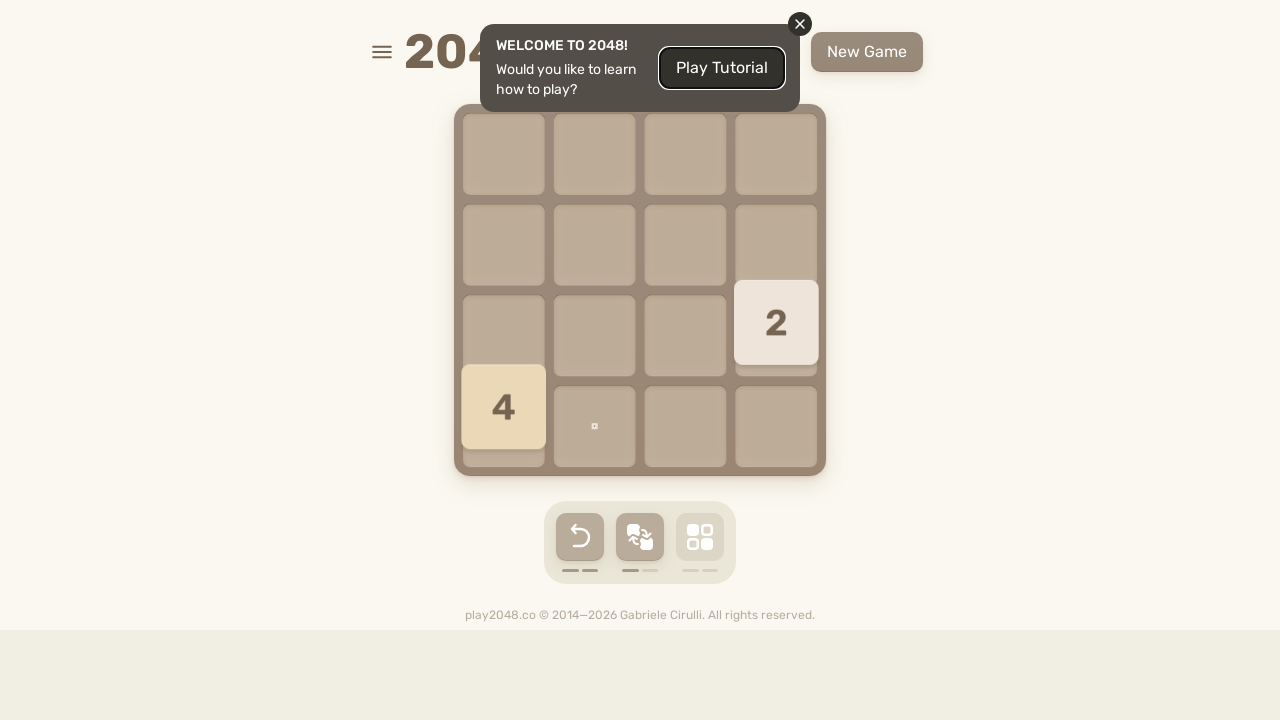

Pressed ArrowRight to move tiles right on html
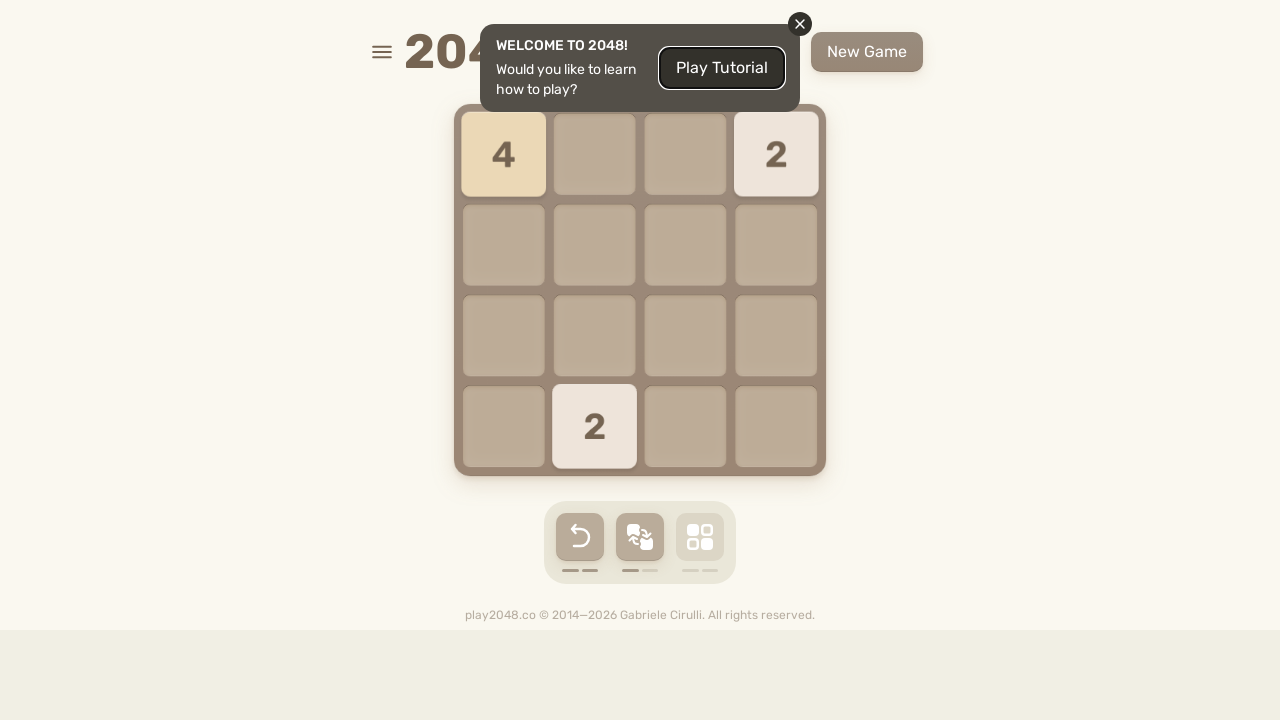

Pressed ArrowDown to move tiles down on html
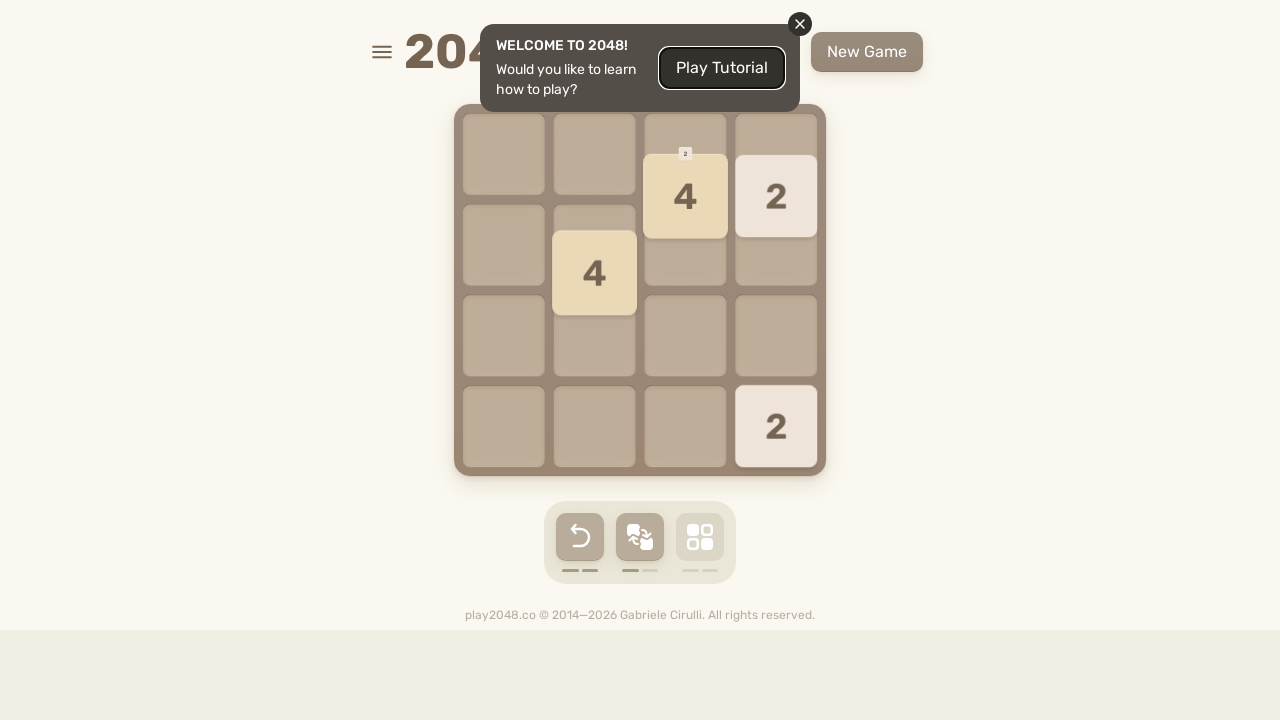

Pressed ArrowLeft to move tiles left on html
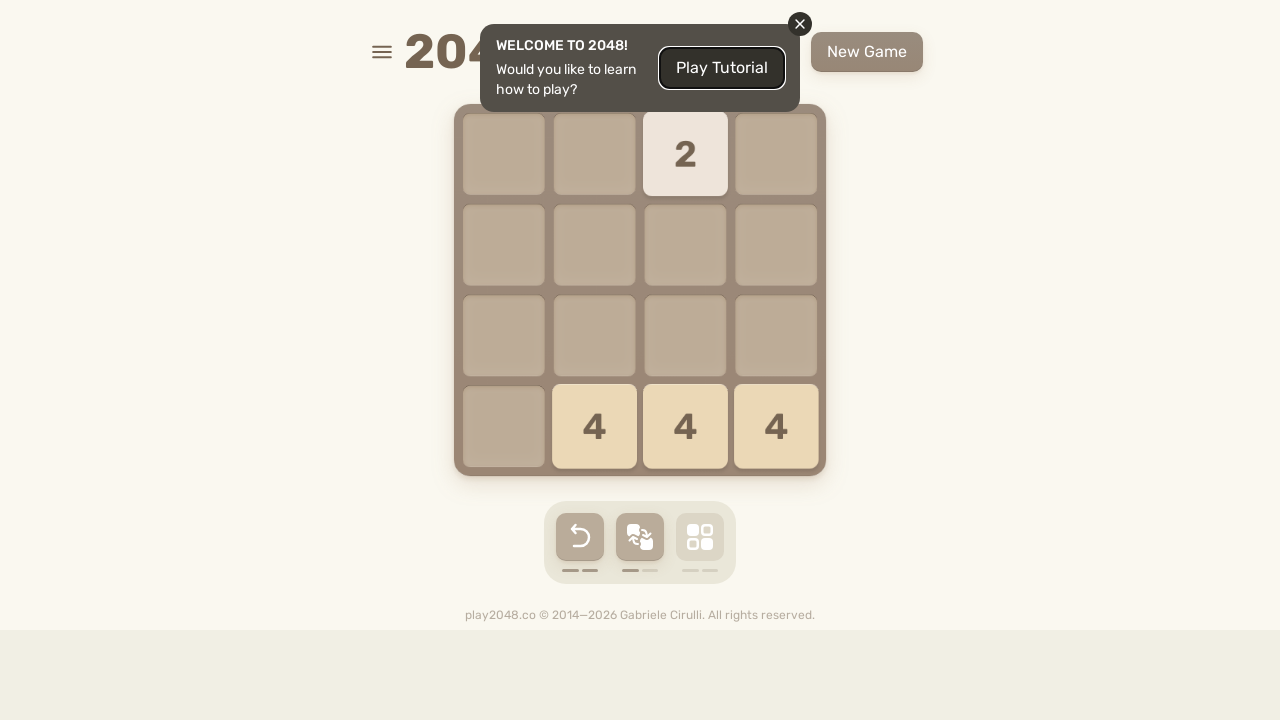

Pressed ArrowUp to move tiles up on html
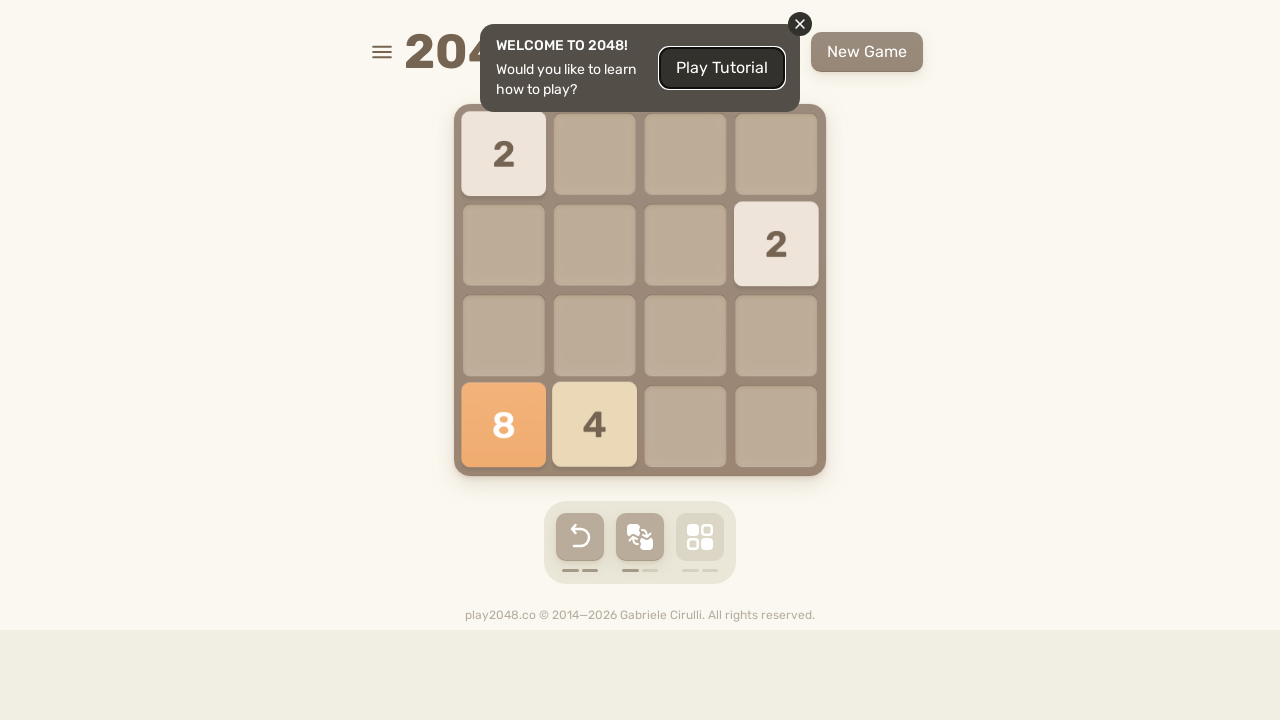

Pressed ArrowRight to move tiles right on html
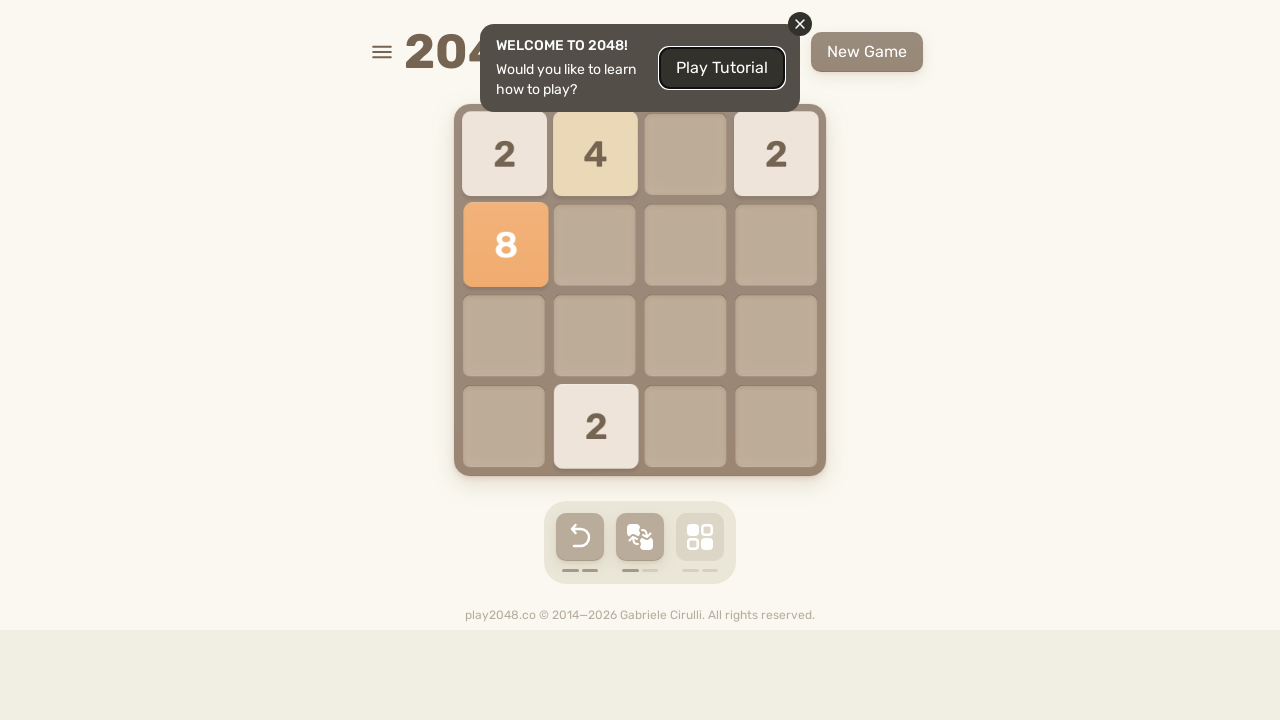

Pressed ArrowDown to move tiles down on html
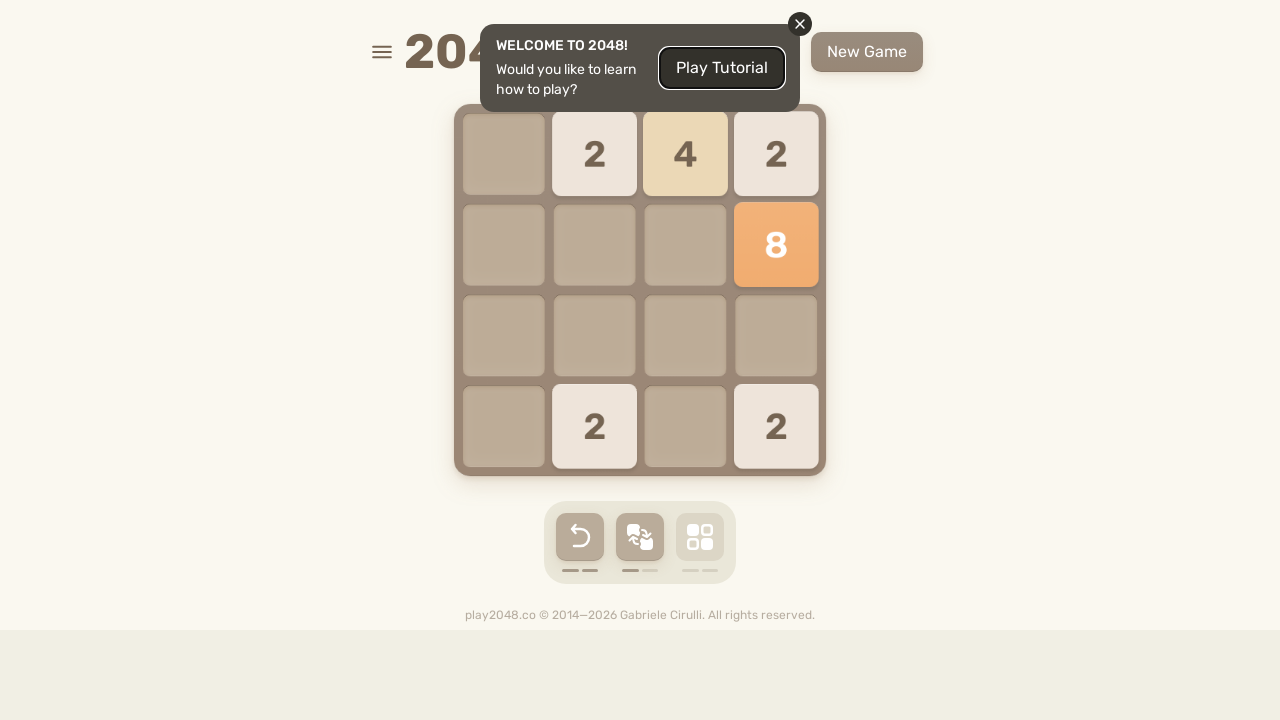

Pressed ArrowLeft to move tiles left on html
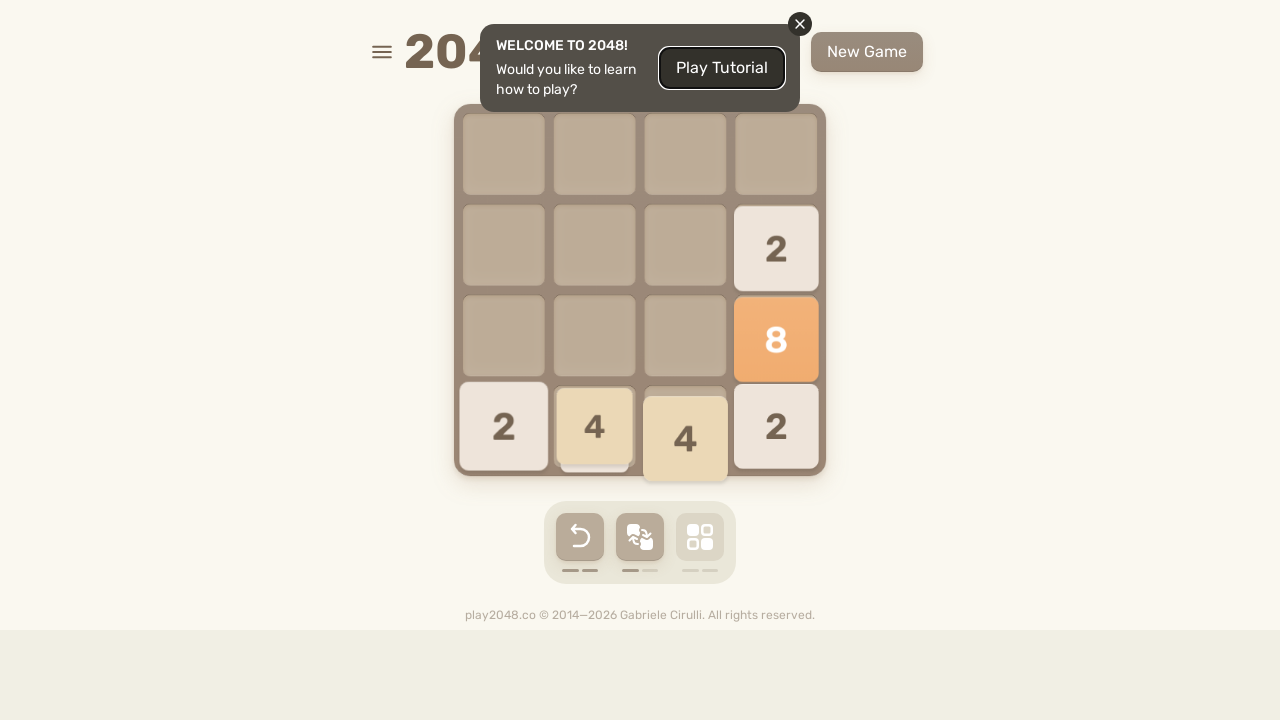

Pressed ArrowUp to move tiles up on html
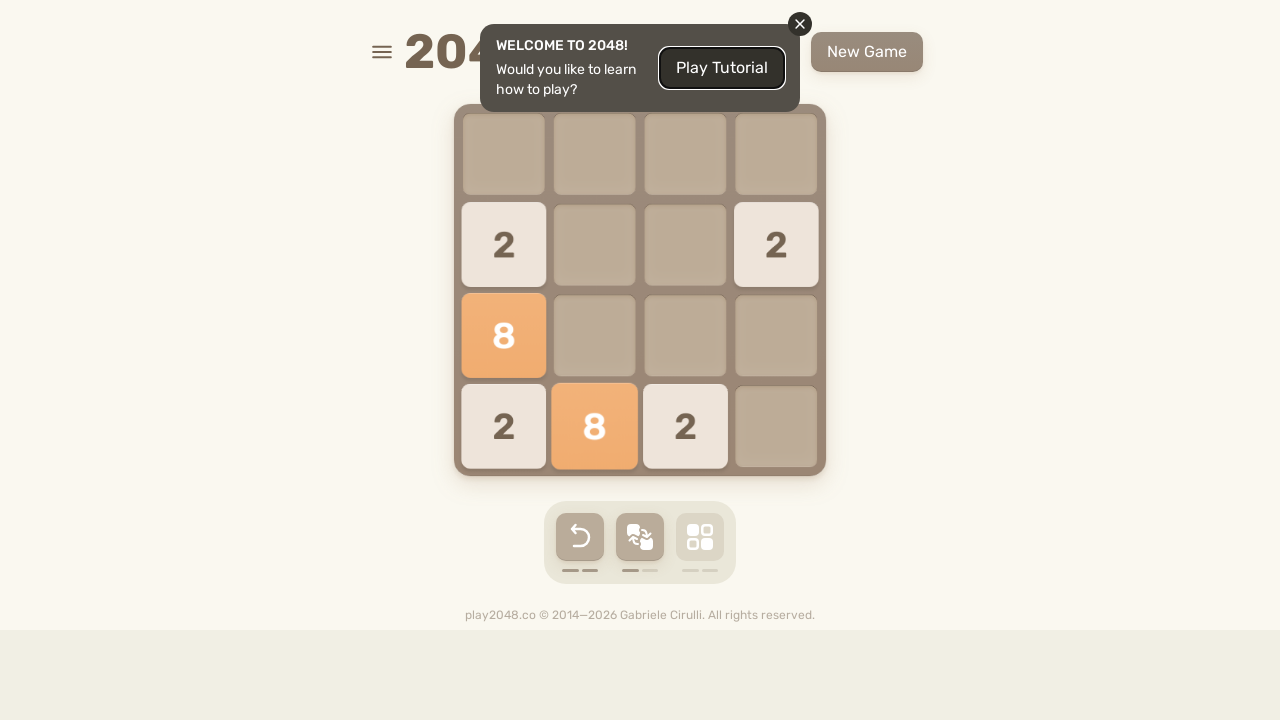

Pressed ArrowRight to move tiles right on html
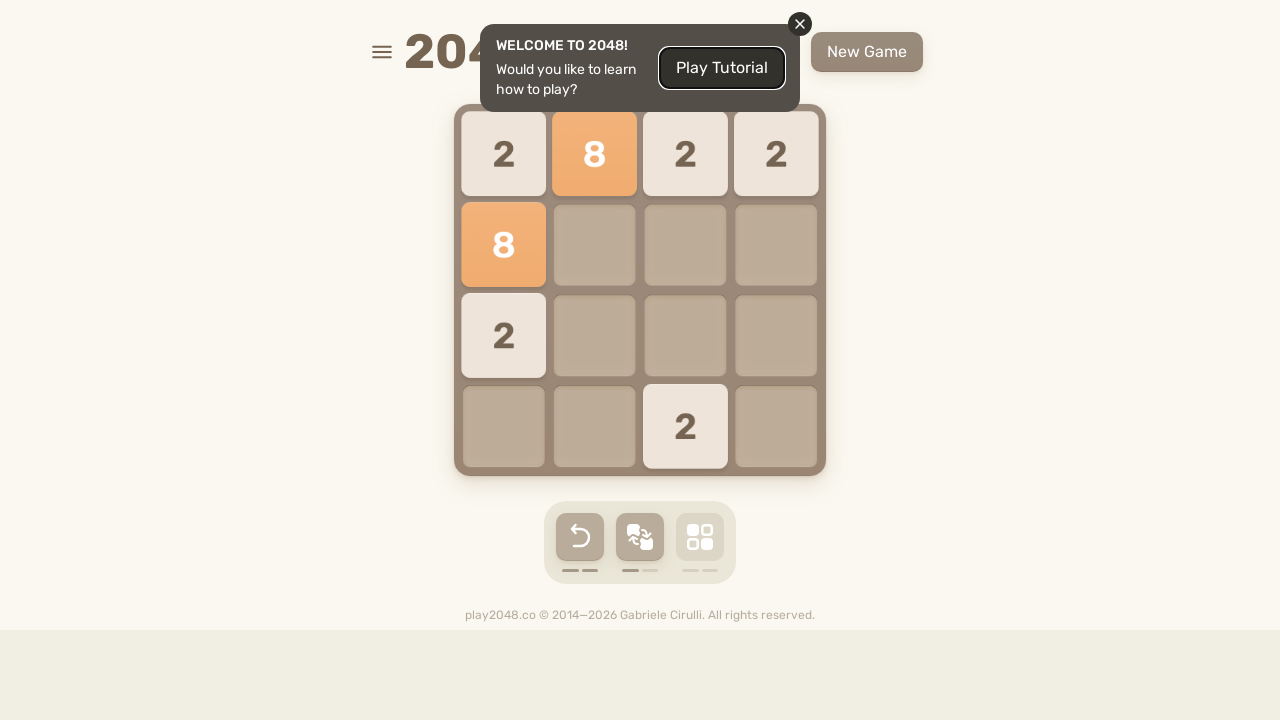

Pressed ArrowDown to move tiles down on html
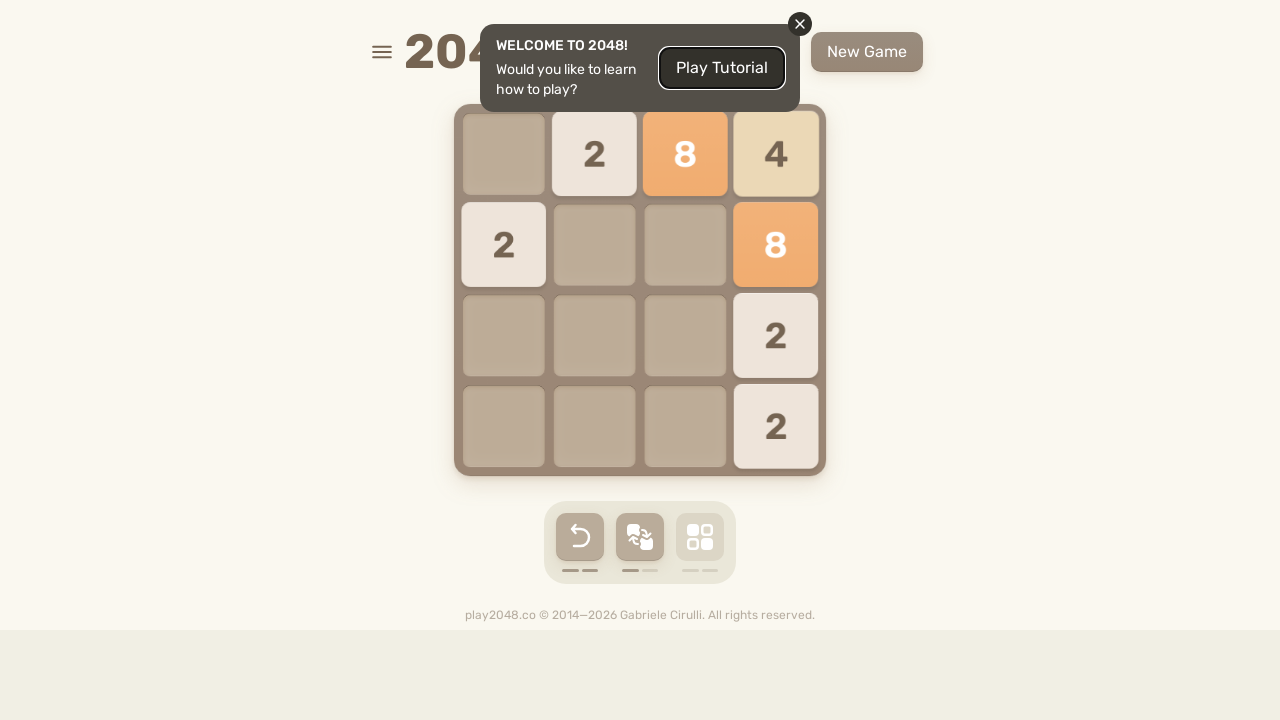

Pressed ArrowLeft to move tiles left on html
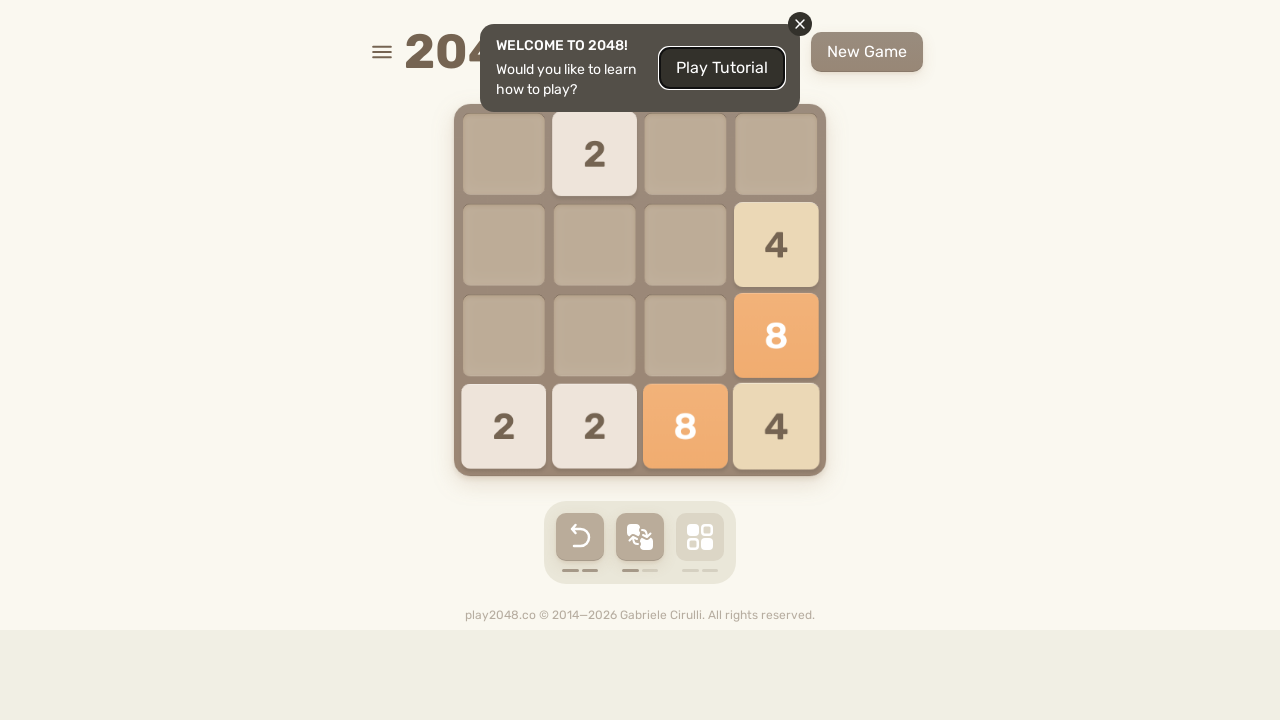

Pressed ArrowUp to move tiles up on html
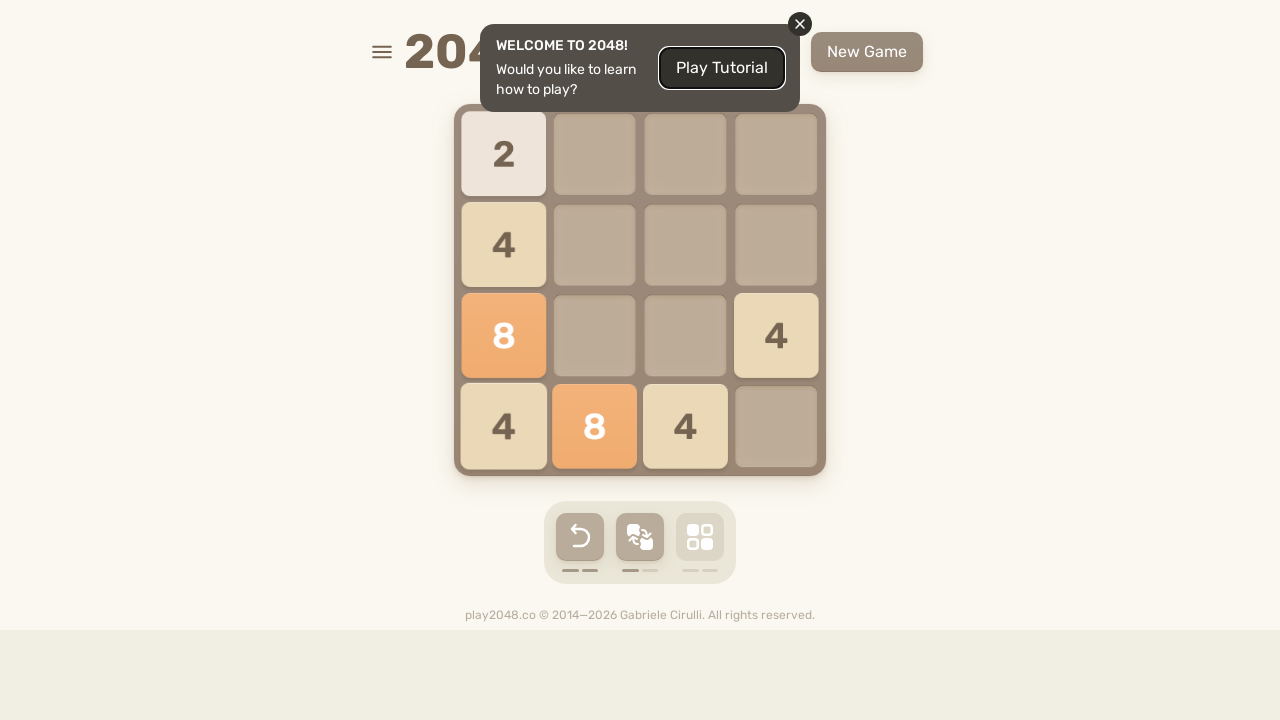

Pressed ArrowRight to move tiles right on html
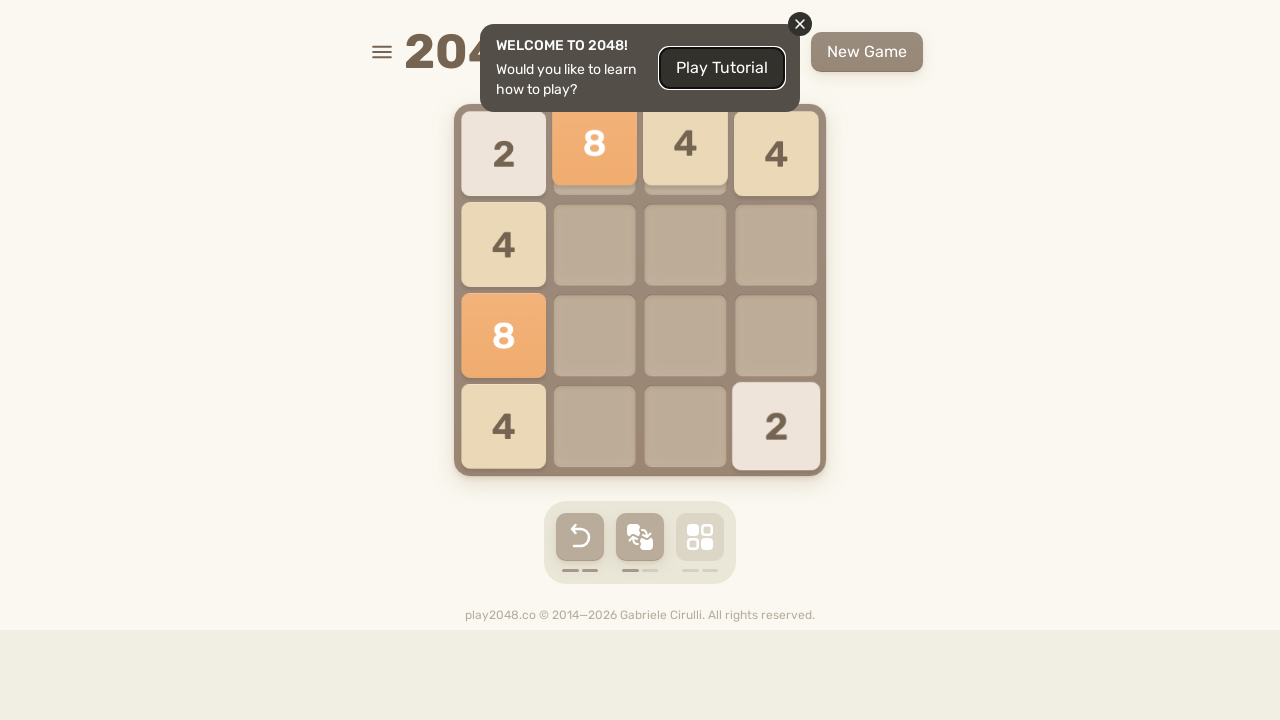

Pressed ArrowDown to move tiles down on html
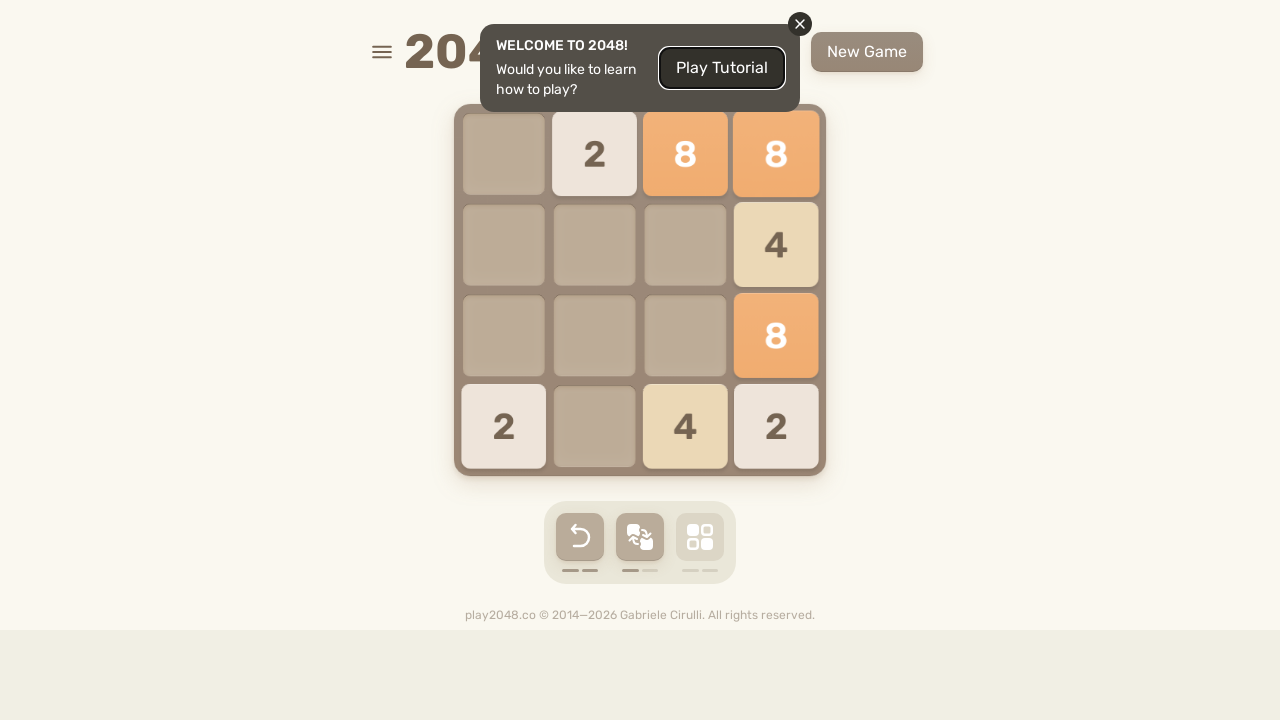

Pressed ArrowLeft to move tiles left on html
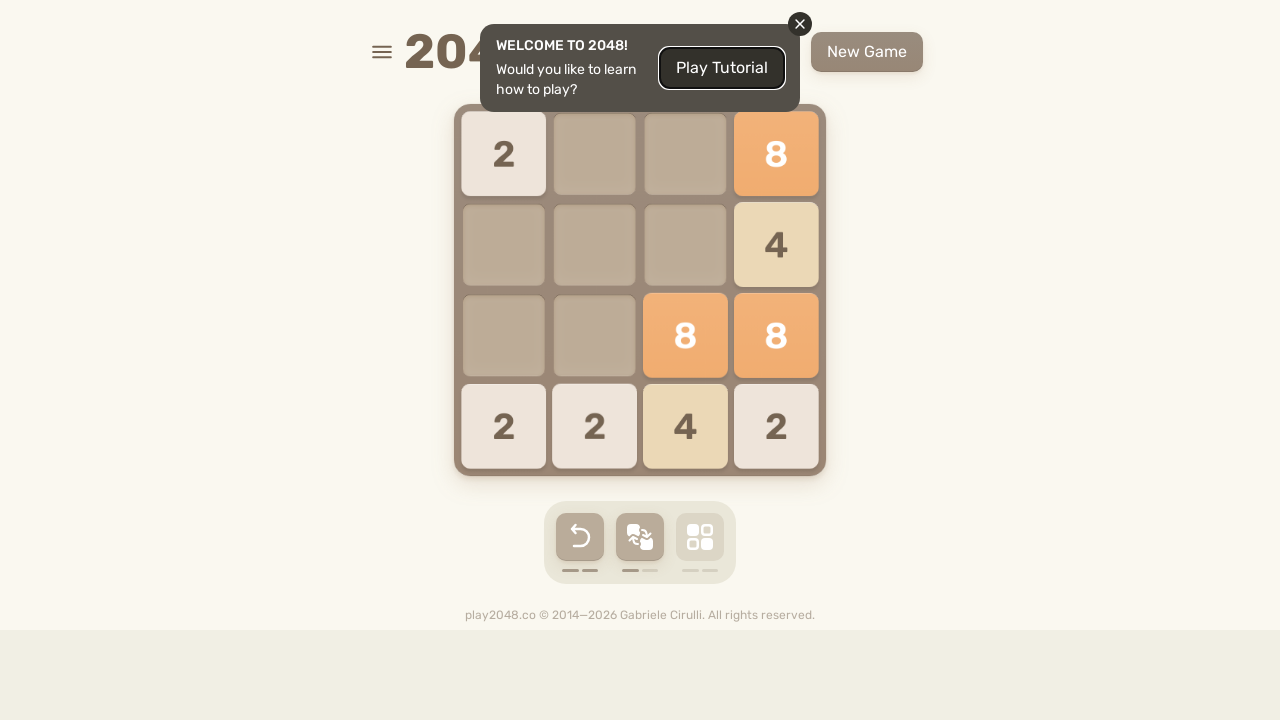

Pressed ArrowUp to move tiles up on html
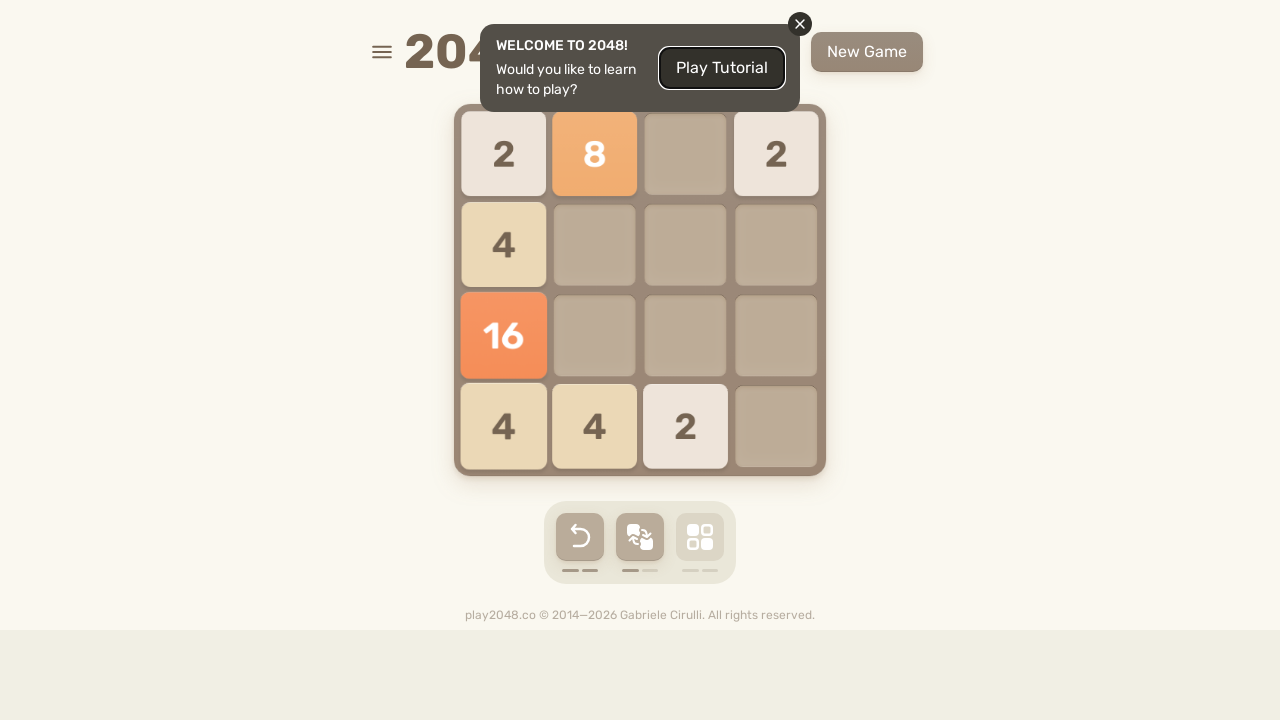

Pressed ArrowRight to move tiles right on html
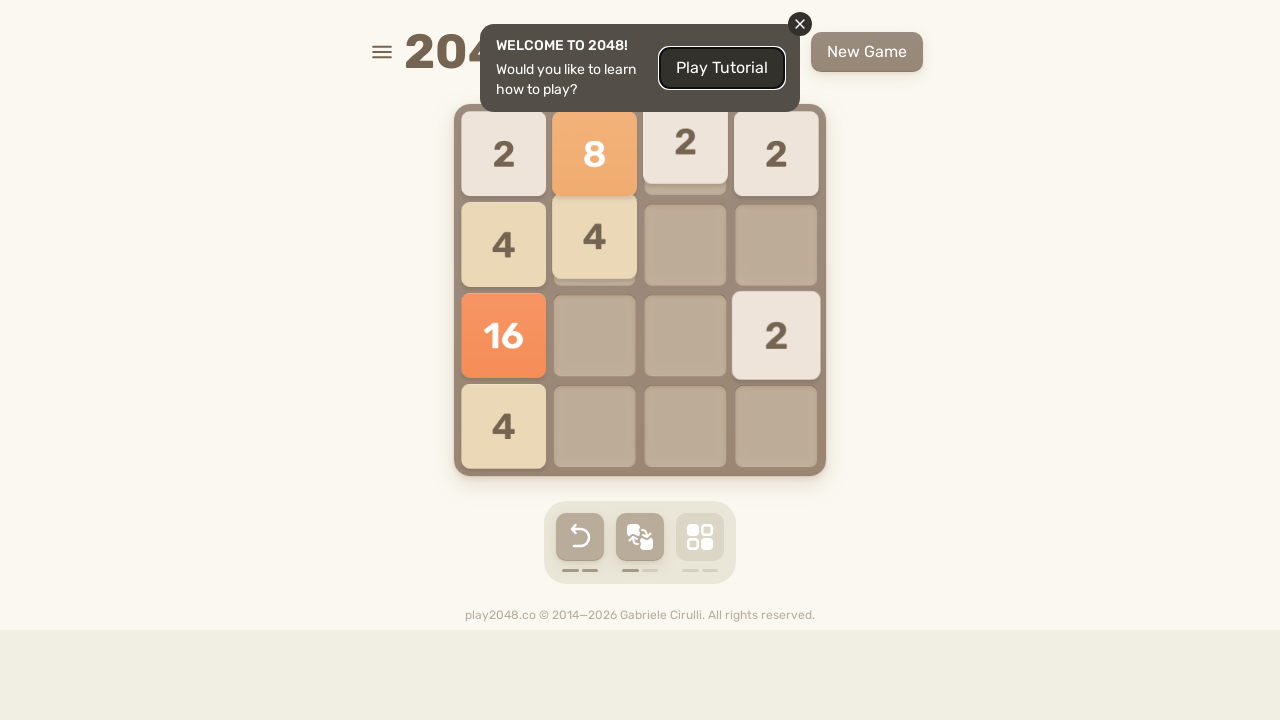

Pressed ArrowDown to move tiles down on html
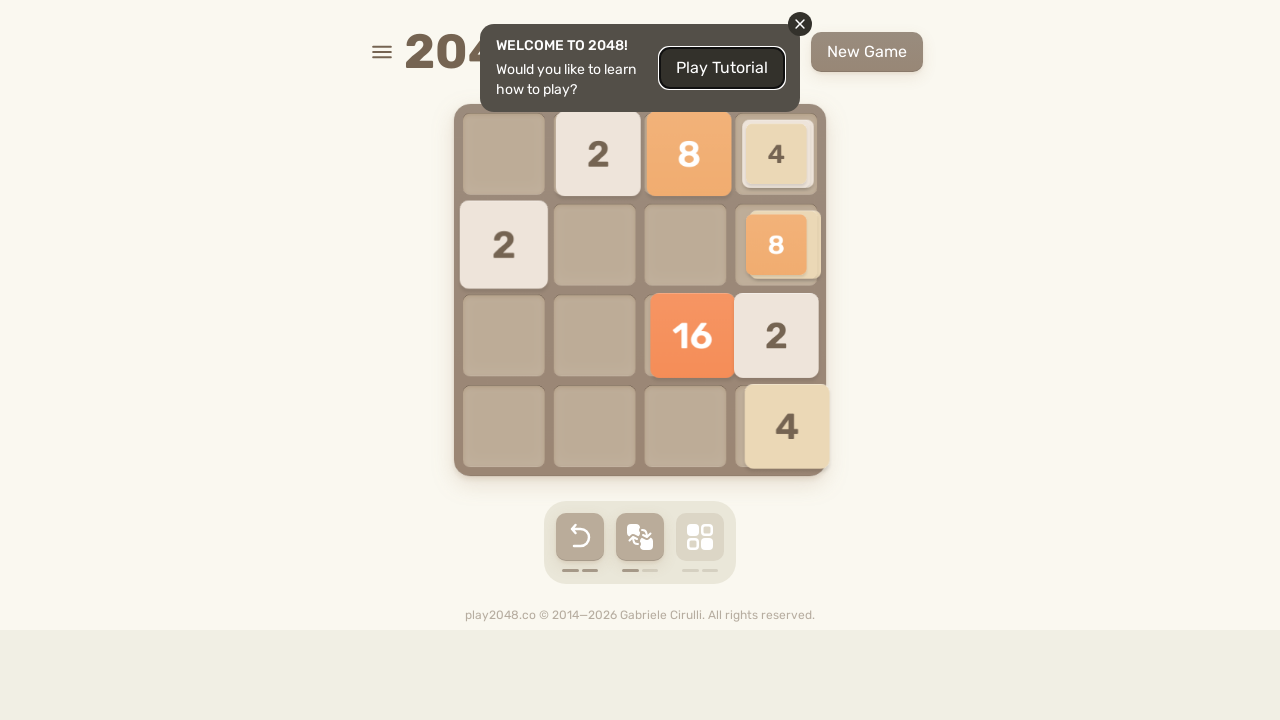

Pressed ArrowLeft to move tiles left on html
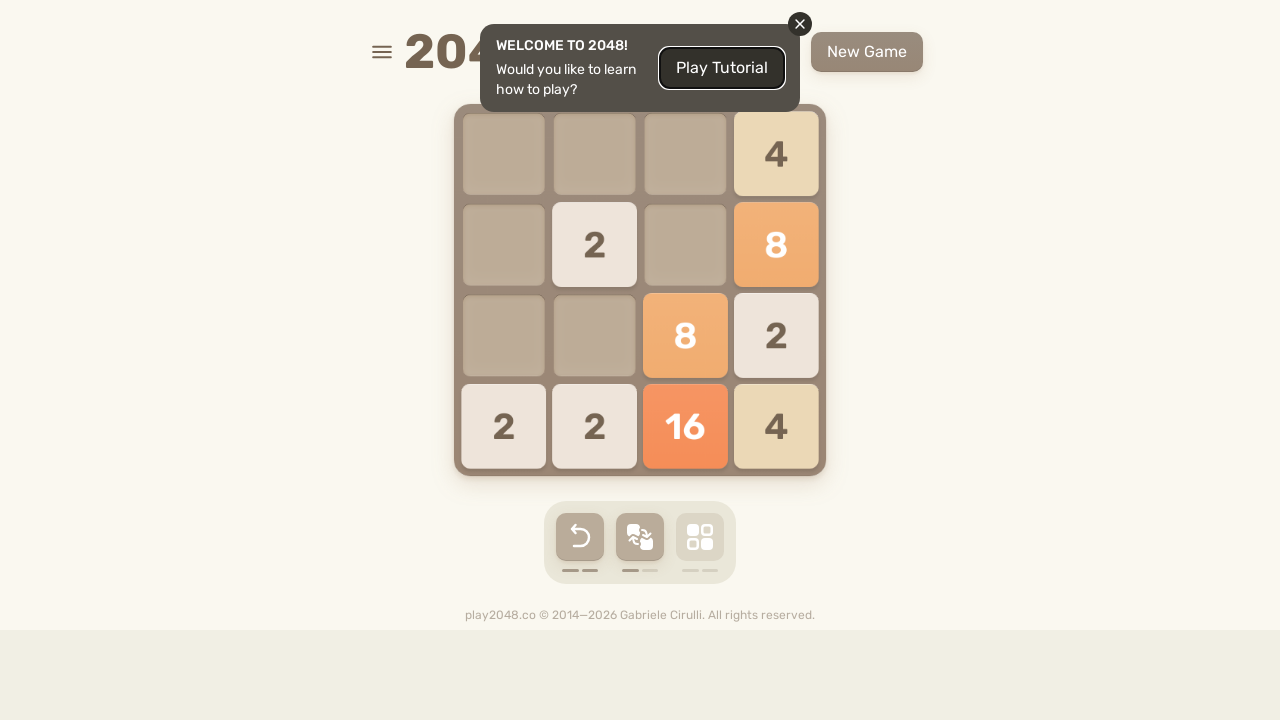

Pressed ArrowUp to move tiles up on html
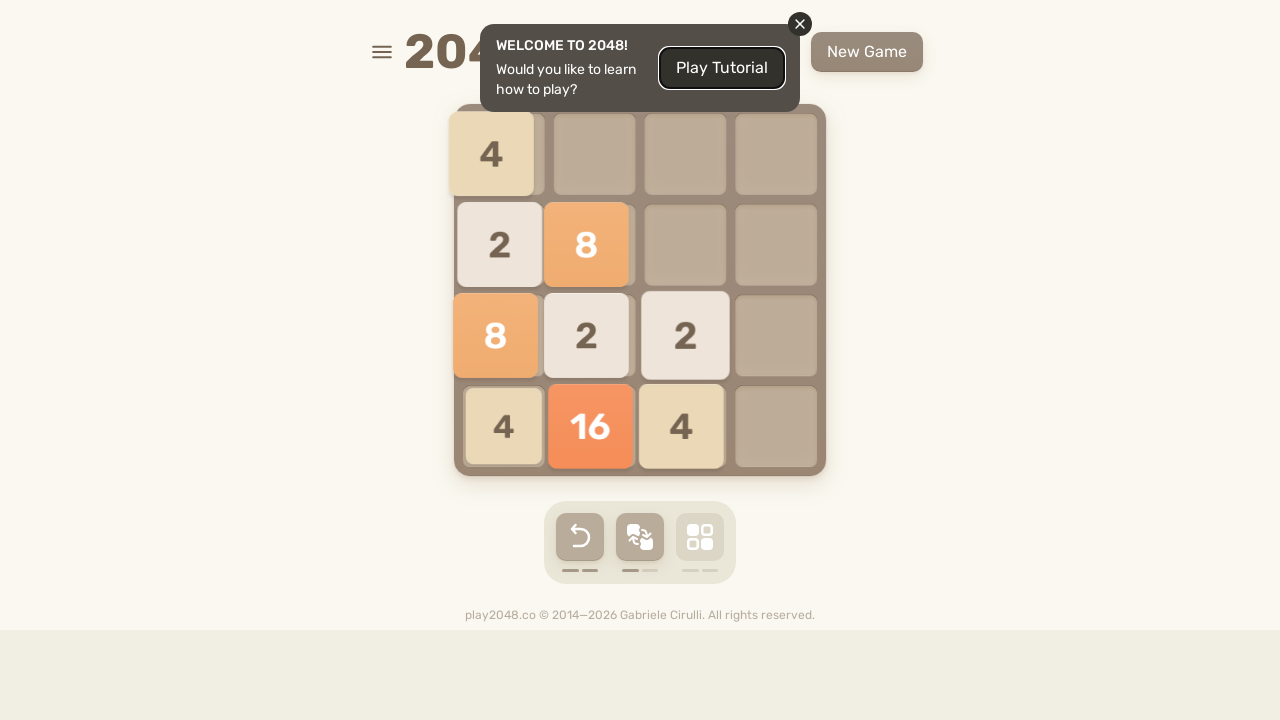

Pressed ArrowRight to move tiles right on html
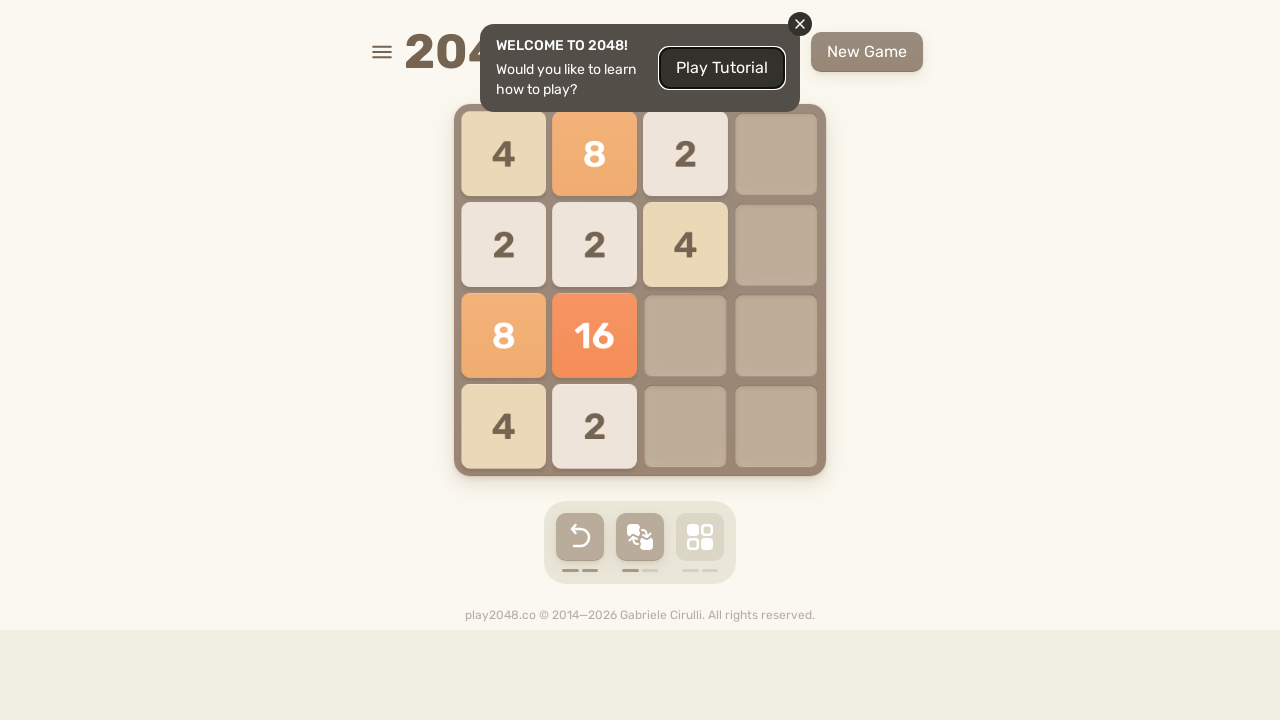

Pressed ArrowDown to move tiles down on html
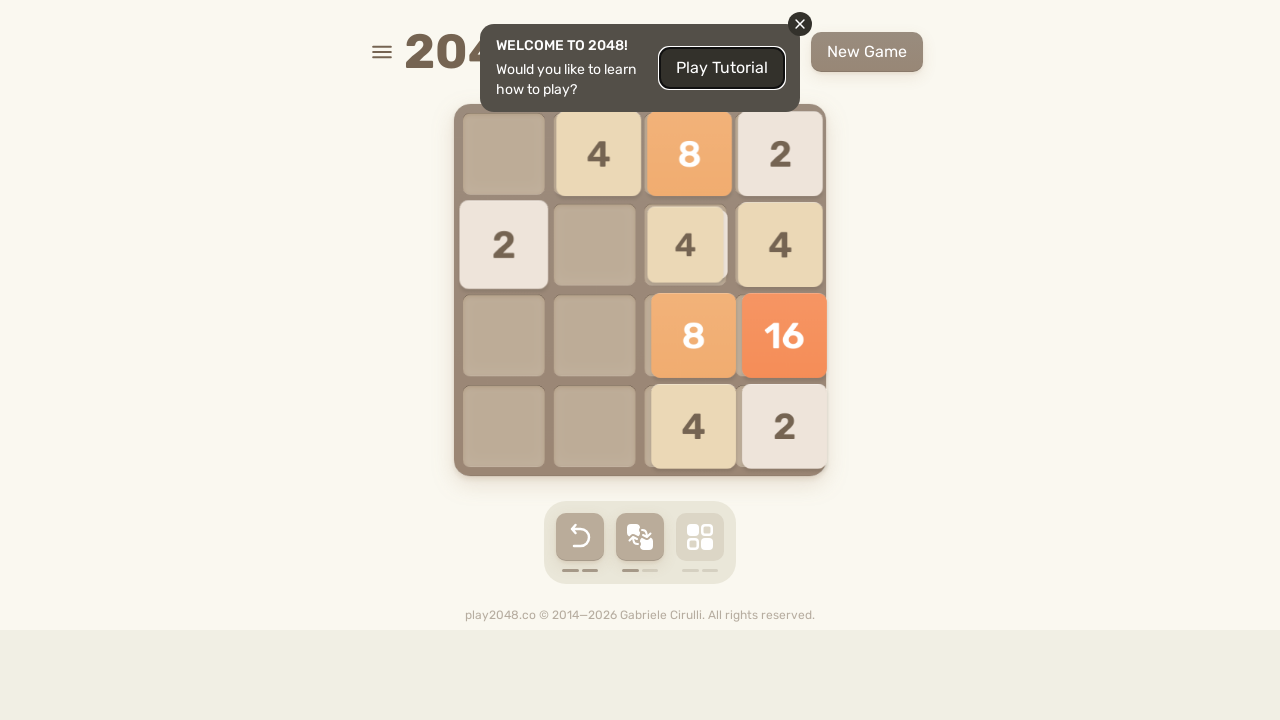

Pressed ArrowLeft to move tiles left on html
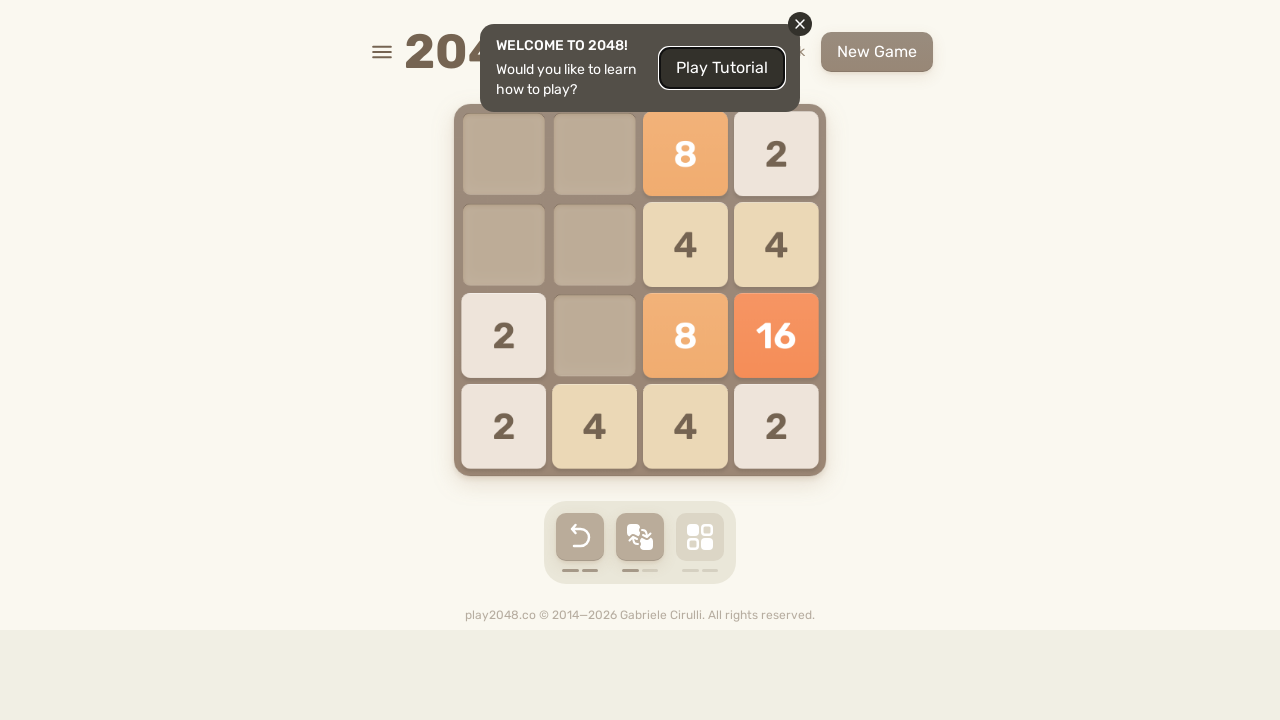

Pressed ArrowUp to move tiles up on html
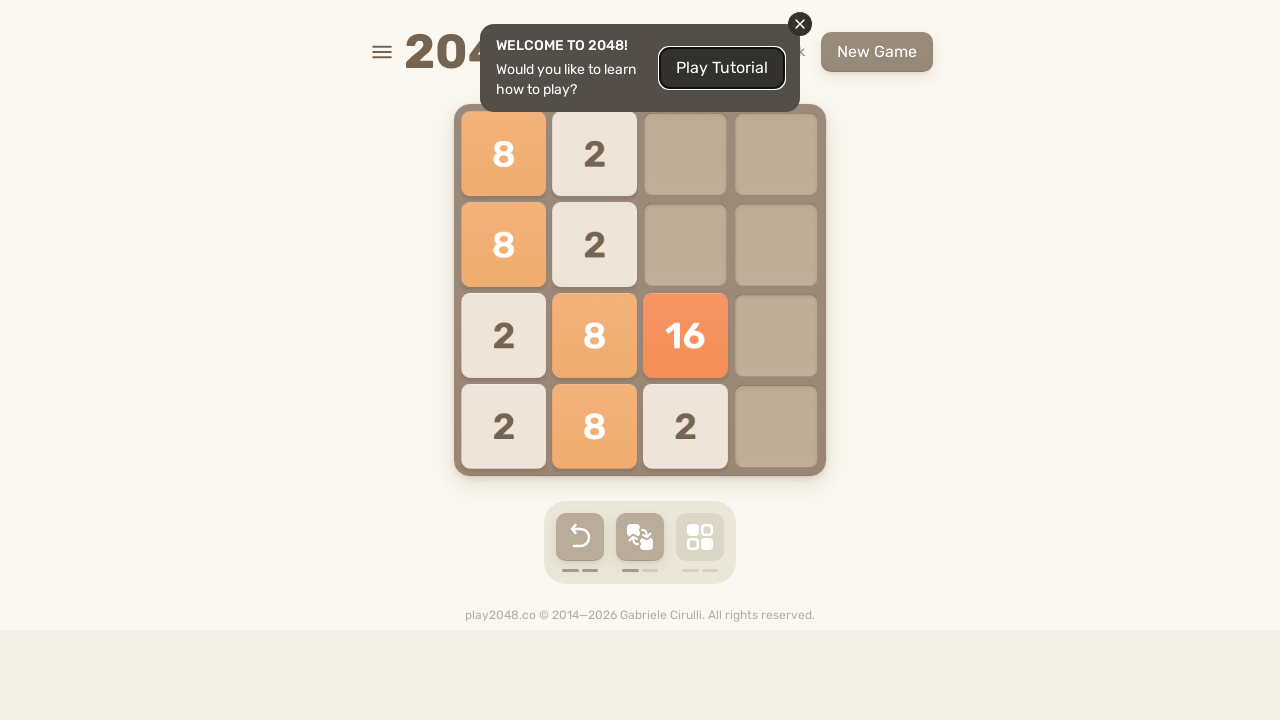

Pressed ArrowRight to move tiles right on html
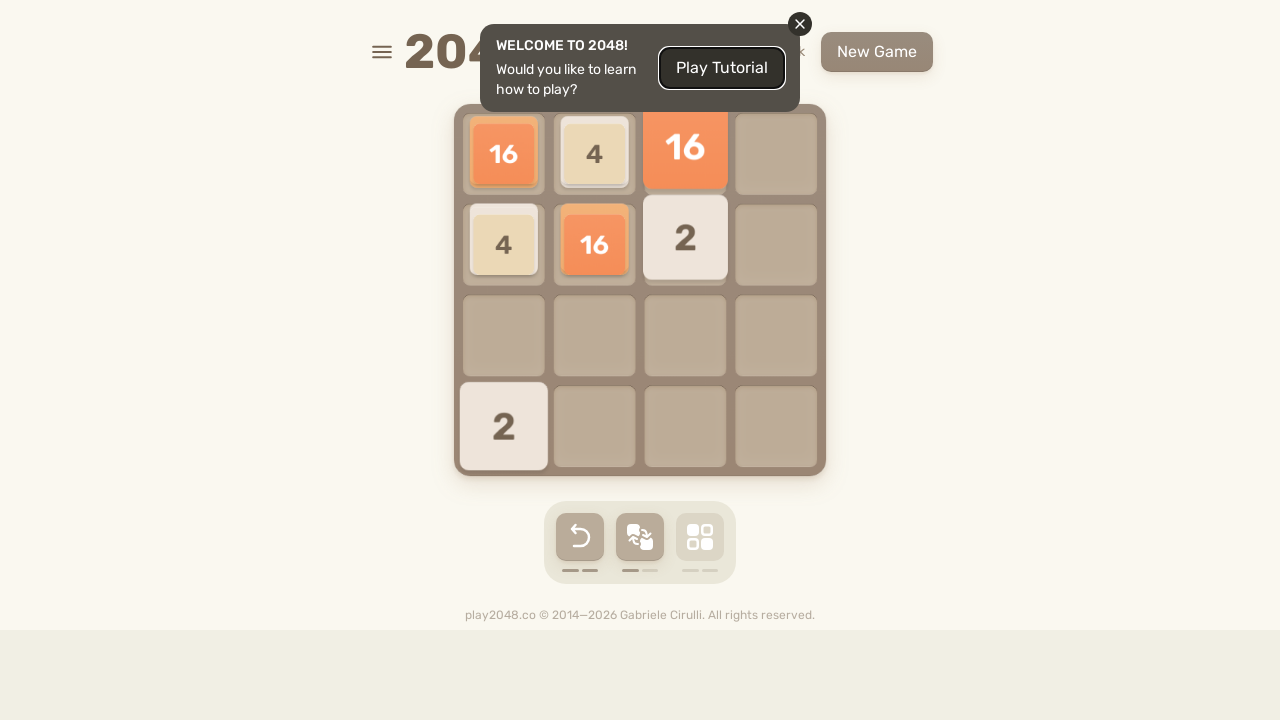

Pressed ArrowDown to move tiles down on html
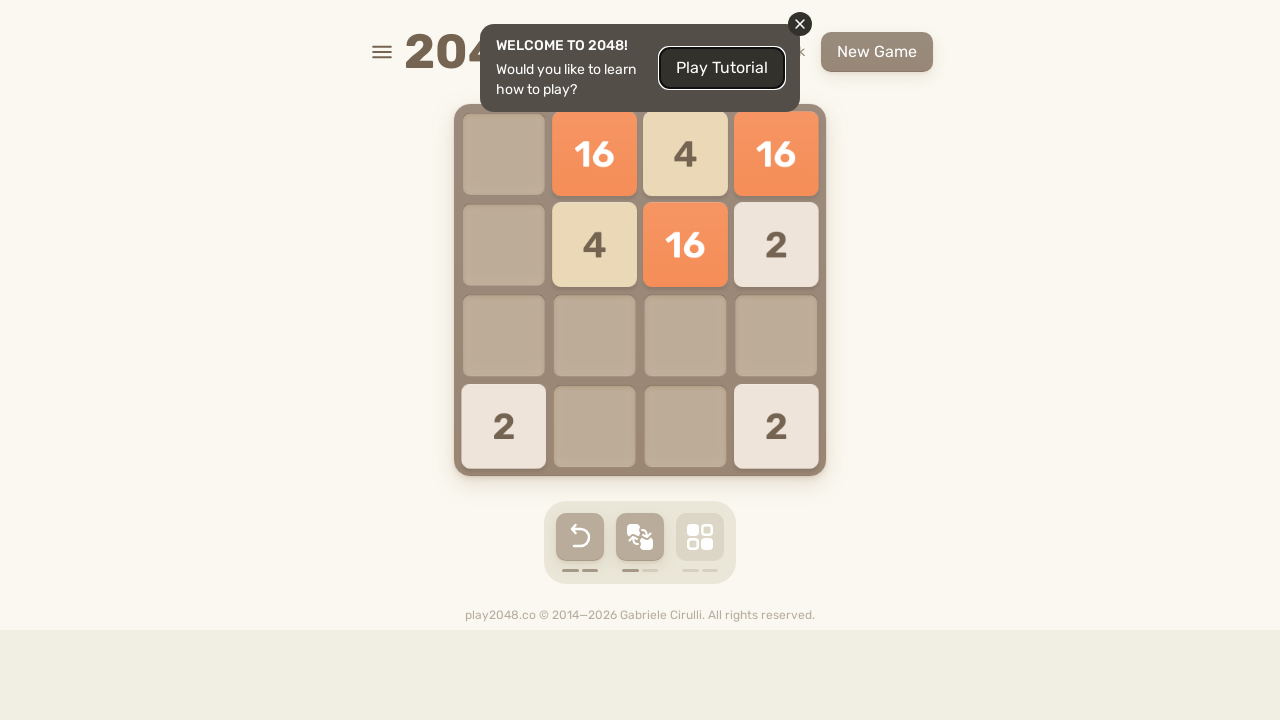

Pressed ArrowLeft to move tiles left on html
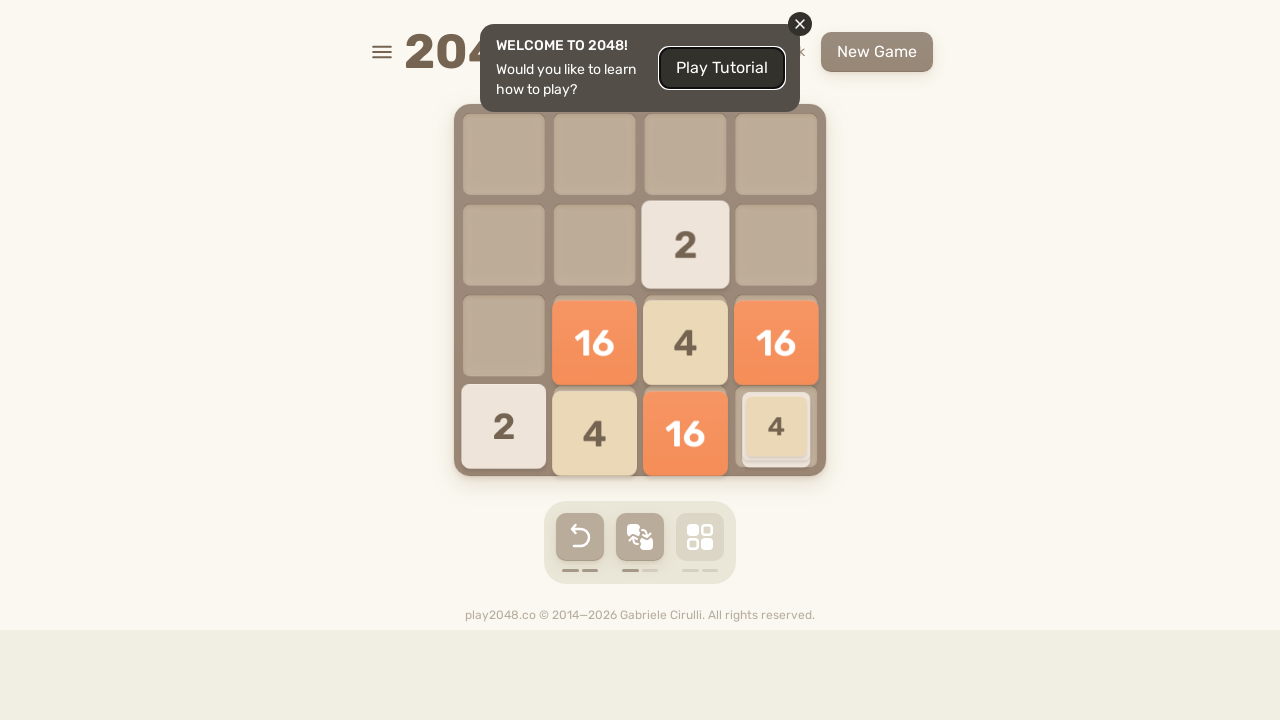

Pressed ArrowUp to move tiles up on html
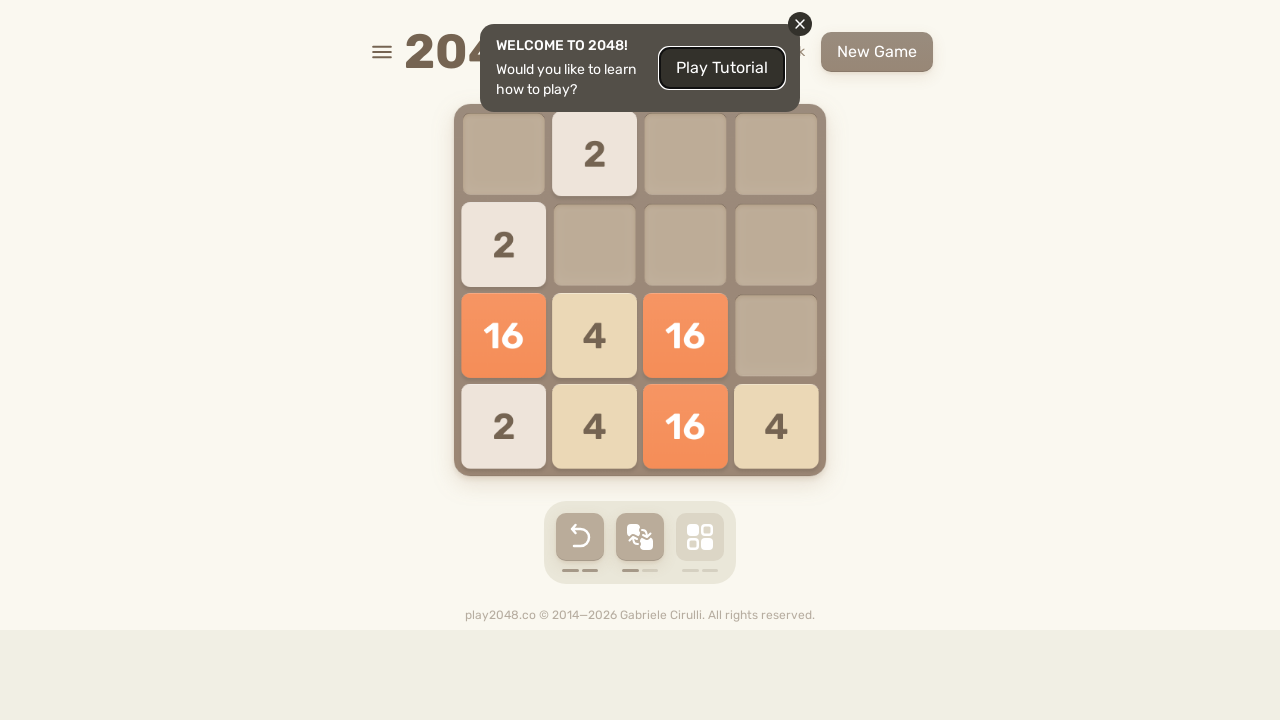

Pressed ArrowRight to move tiles right on html
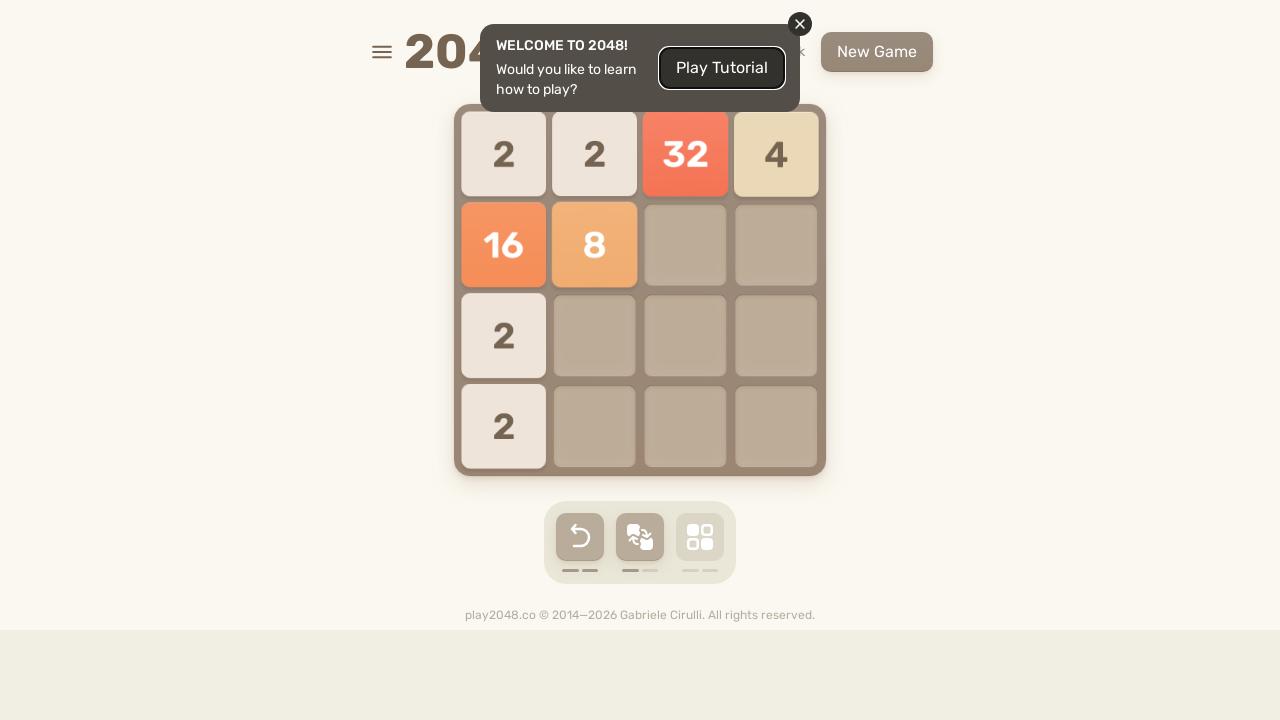

Pressed ArrowDown to move tiles down on html
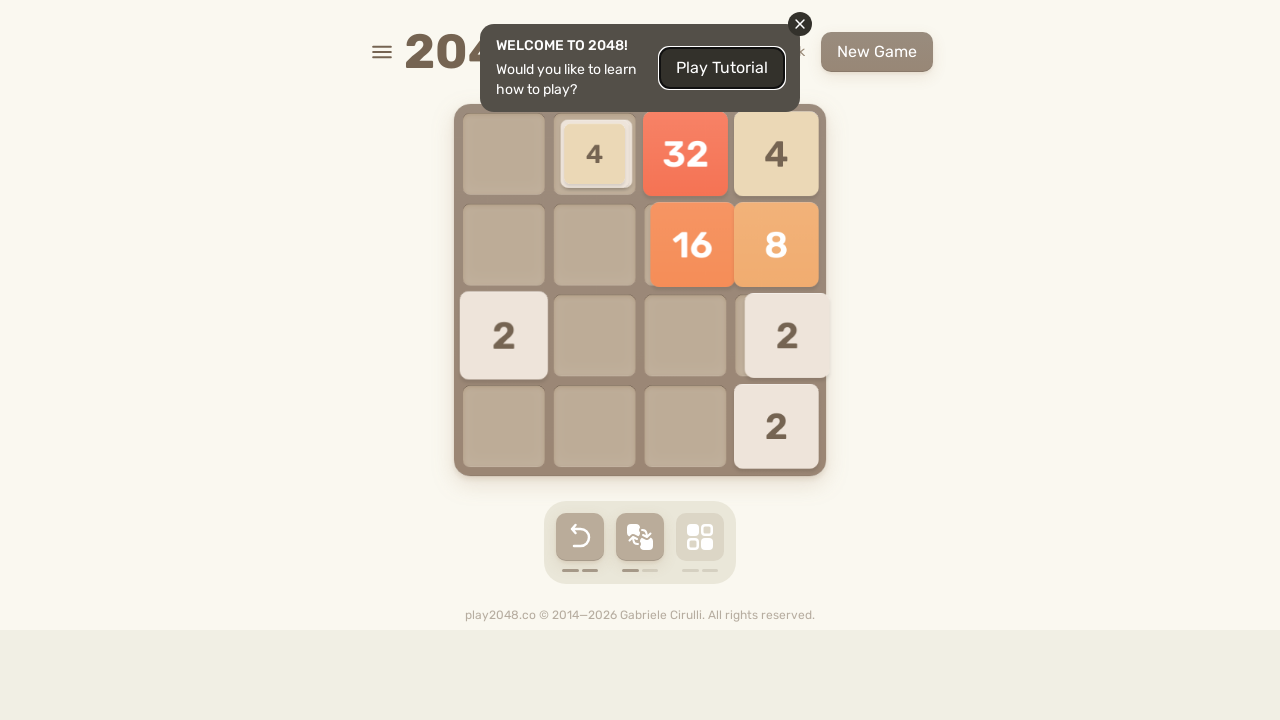

Pressed ArrowLeft to move tiles left on html
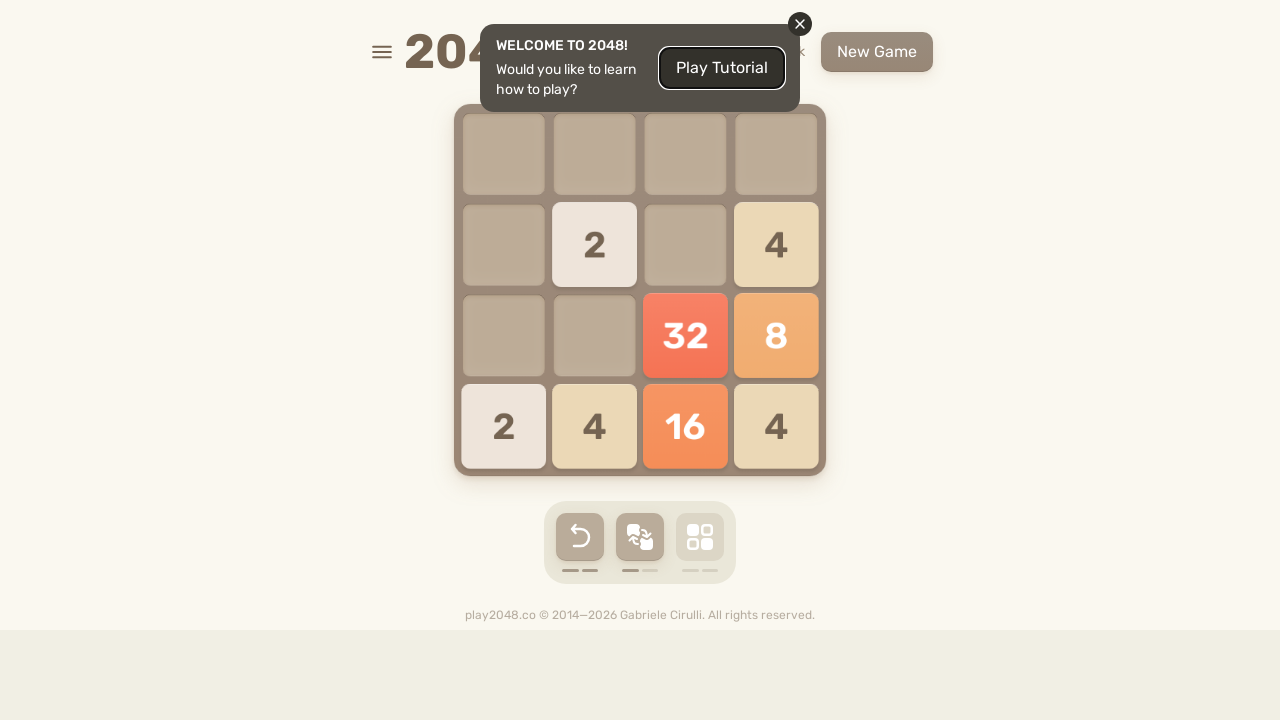

Pressed ArrowUp to move tiles up on html
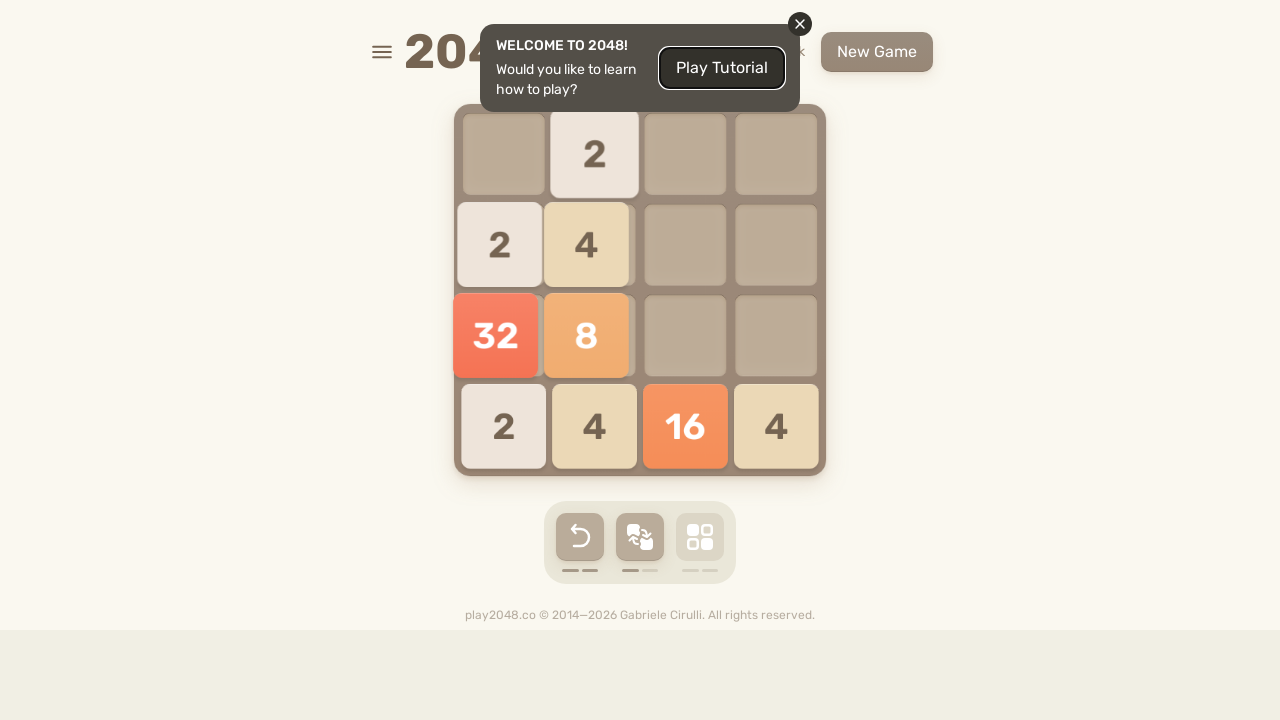

Pressed ArrowRight to move tiles right on html
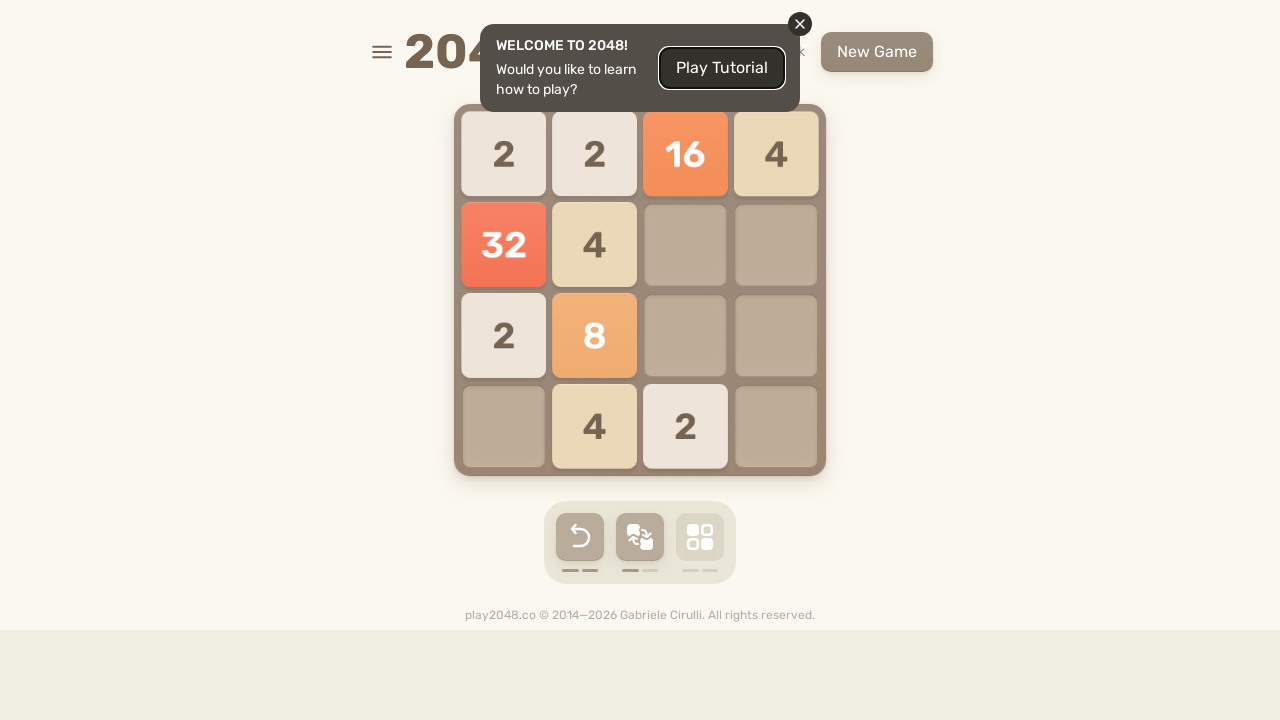

Pressed ArrowDown to move tiles down on html
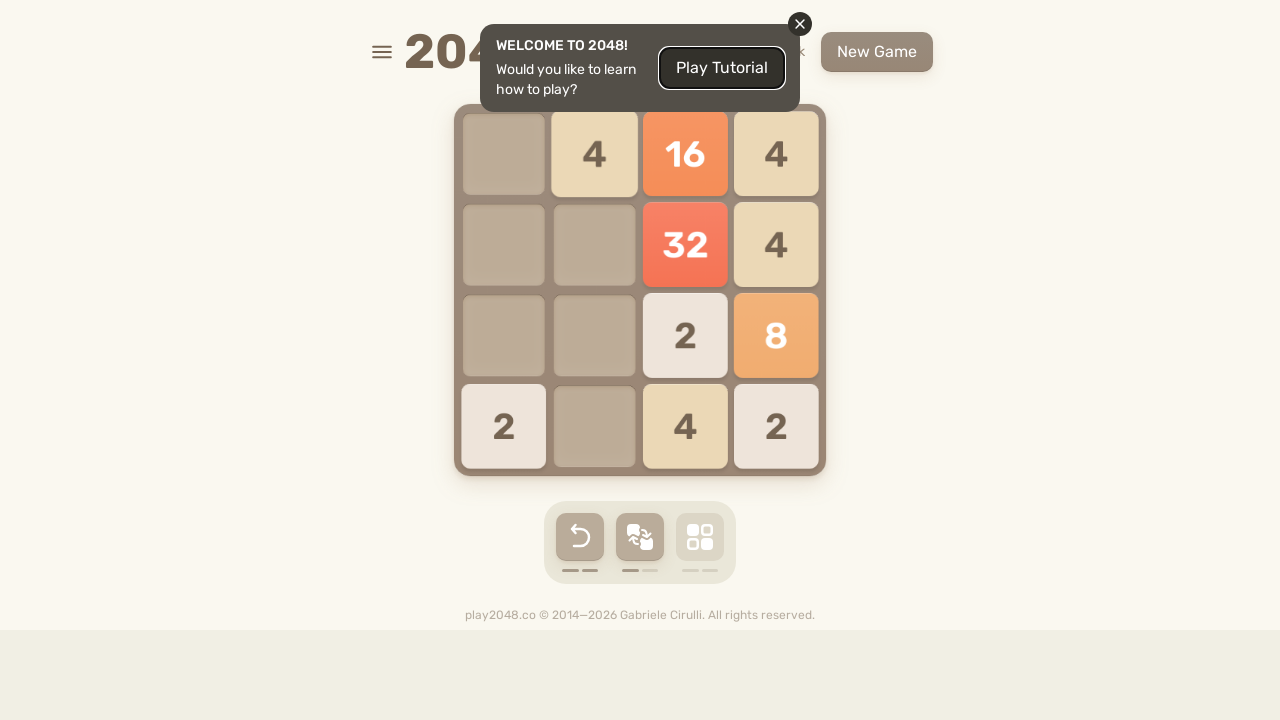

Pressed ArrowLeft to move tiles left on html
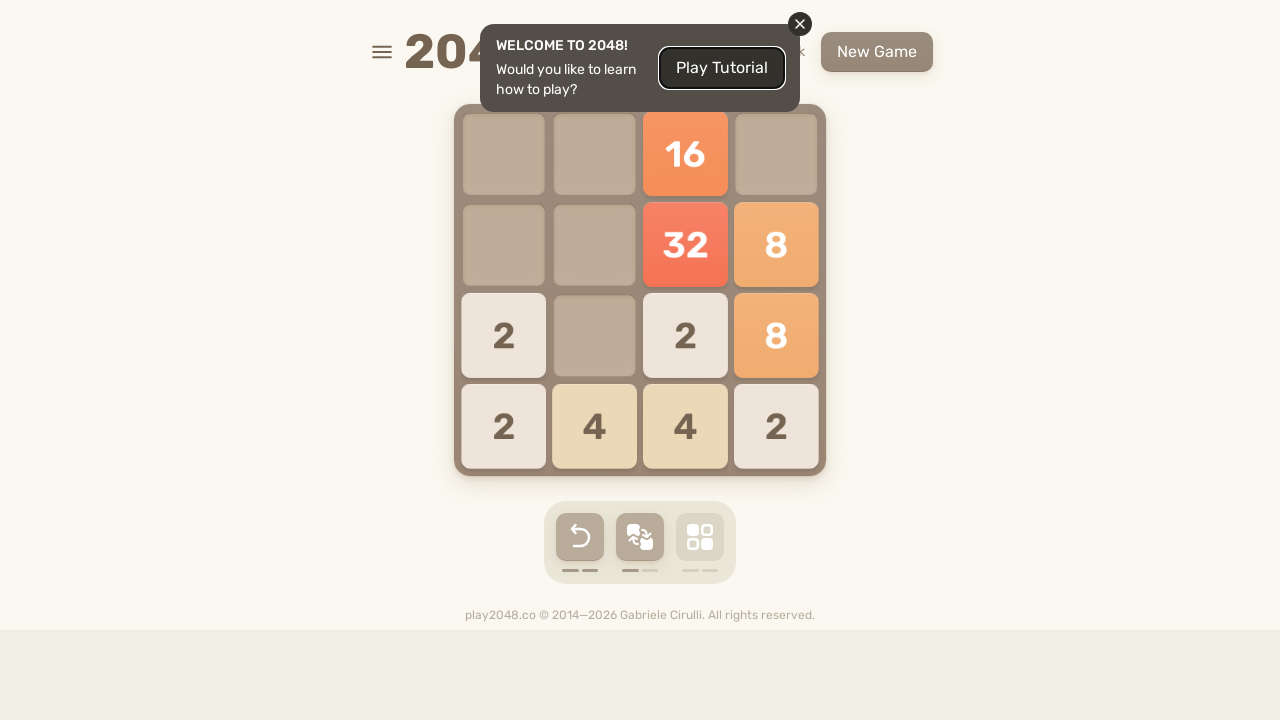

Pressed ArrowUp to move tiles up on html
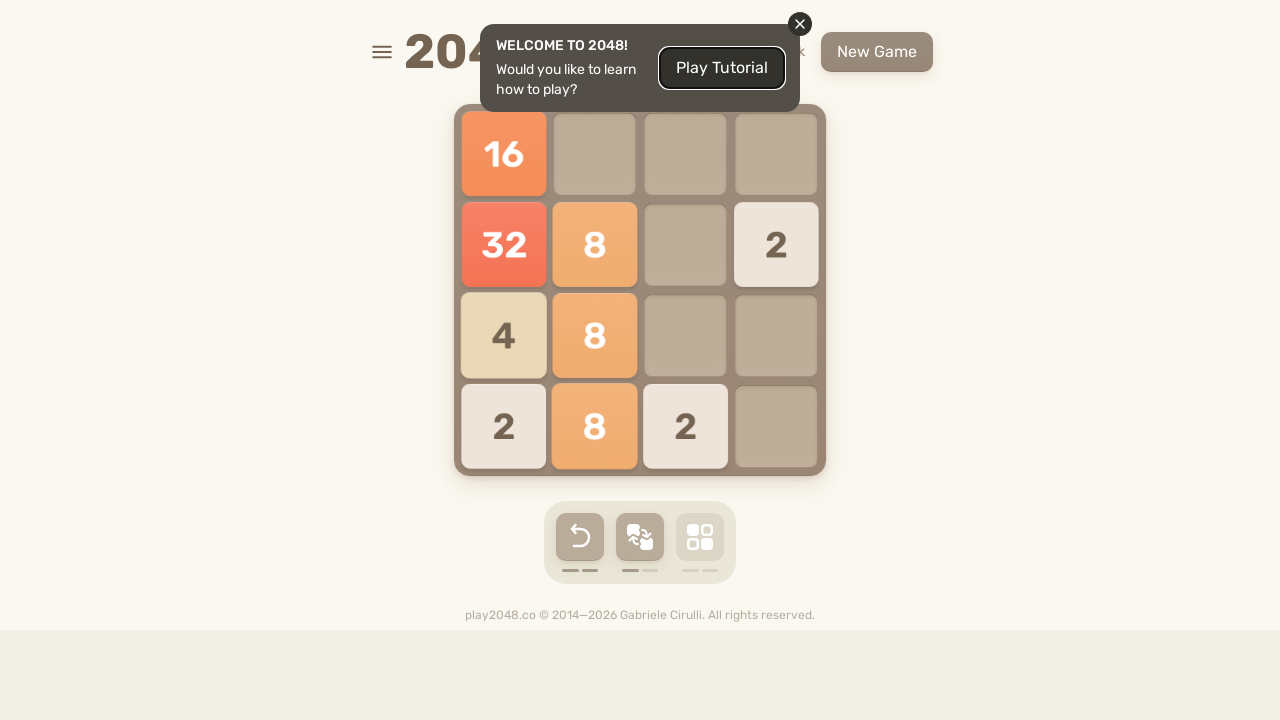

Pressed ArrowRight to move tiles right on html
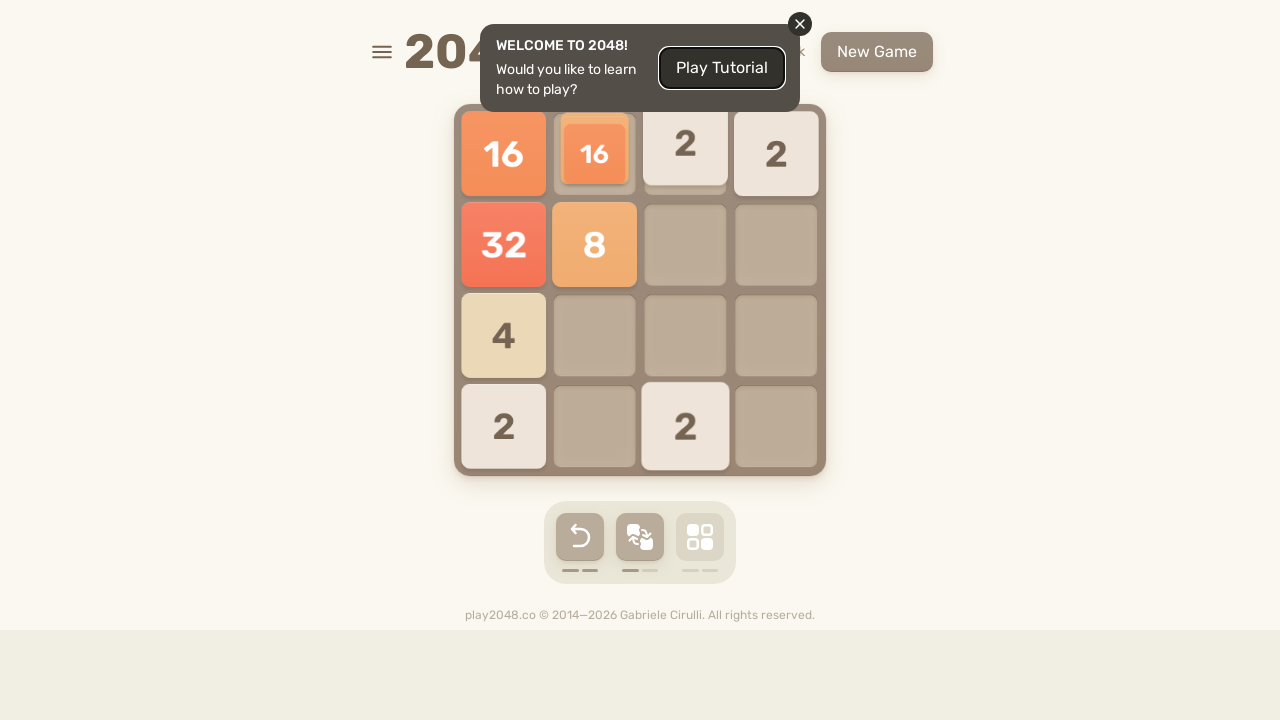

Pressed ArrowDown to move tiles down on html
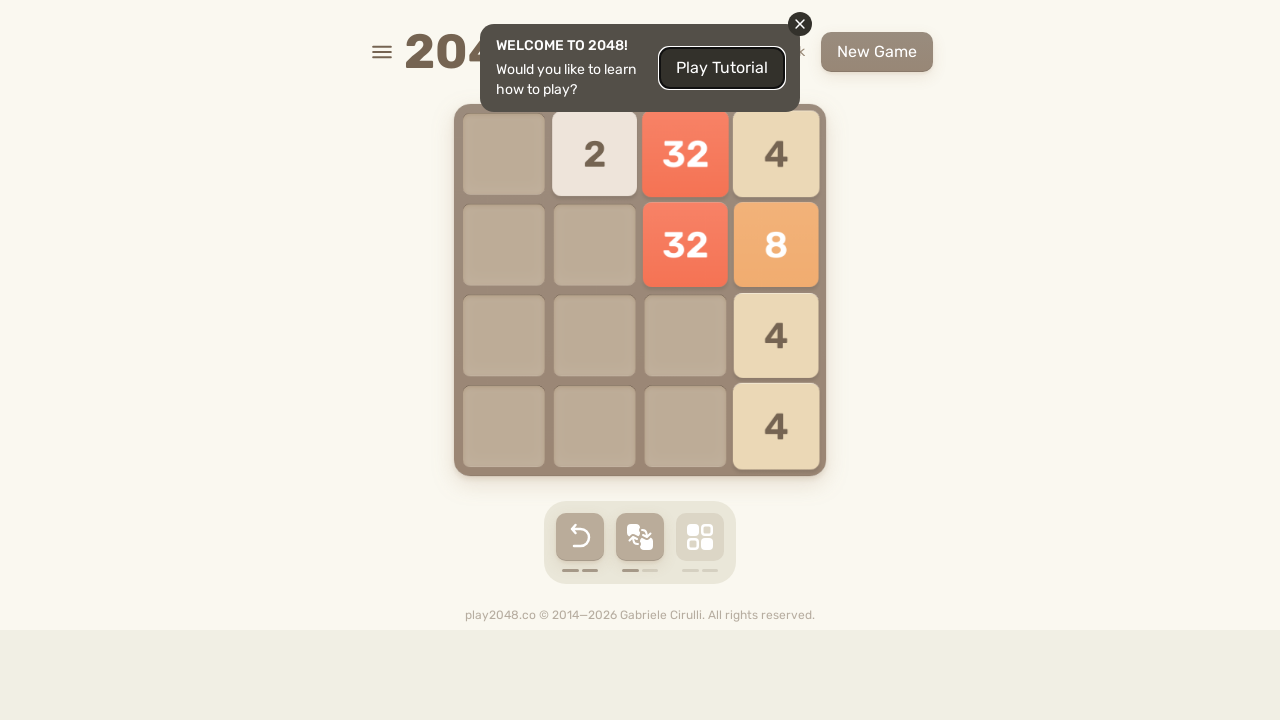

Pressed ArrowLeft to move tiles left on html
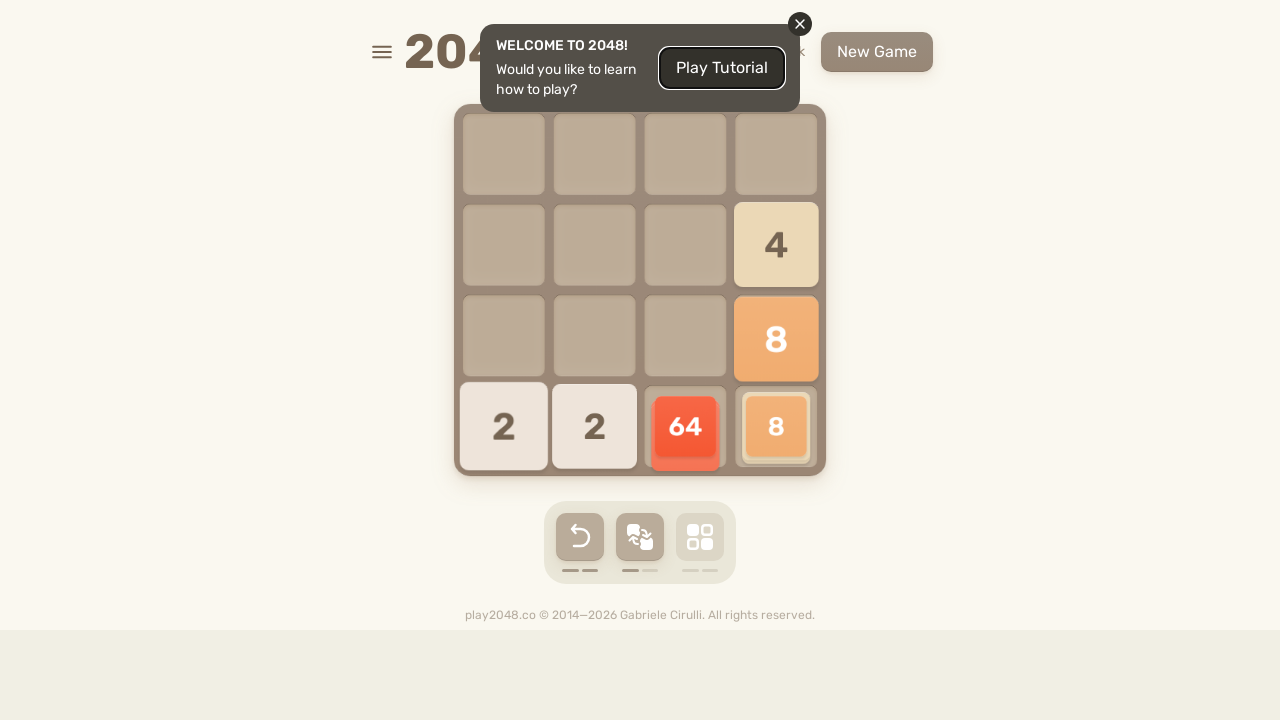

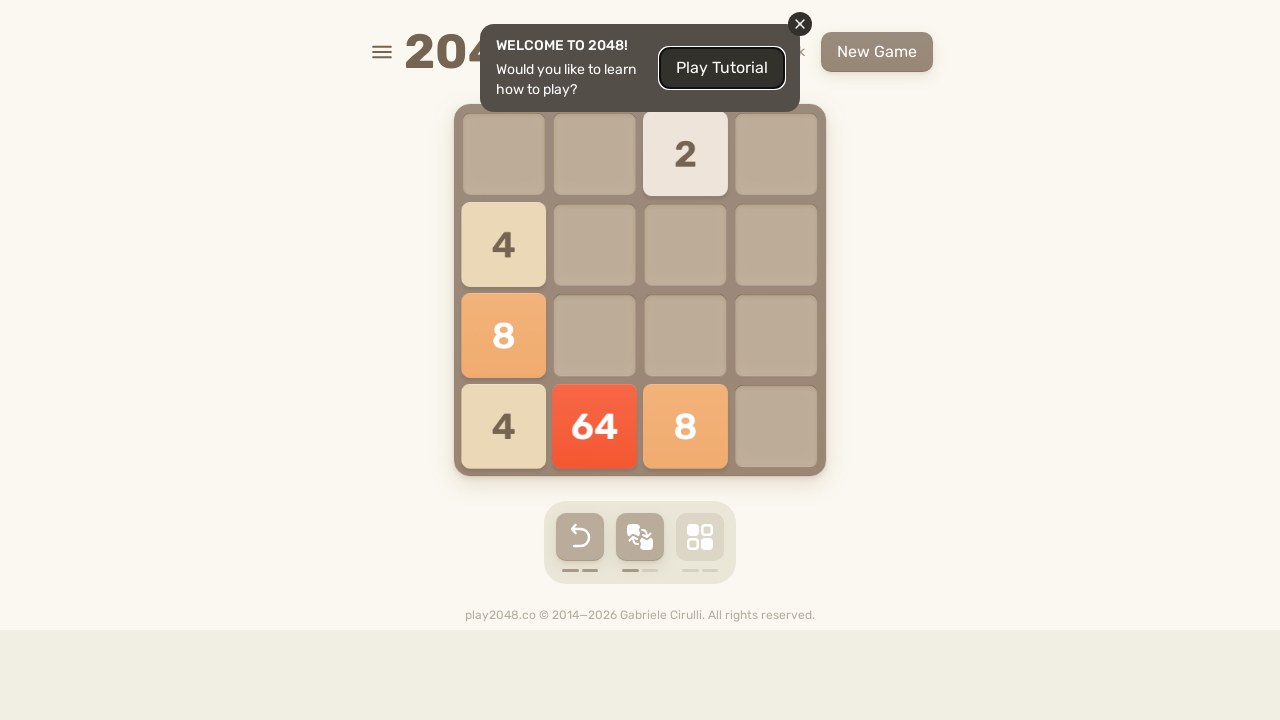